Tests jQuery UI slider functionality by switching to an iframe, clicking on the slider handle, and using arrow keys to adjust the slider value to a target number (55).

Starting URL: https://jqueryui.com/slider/#custom-handle

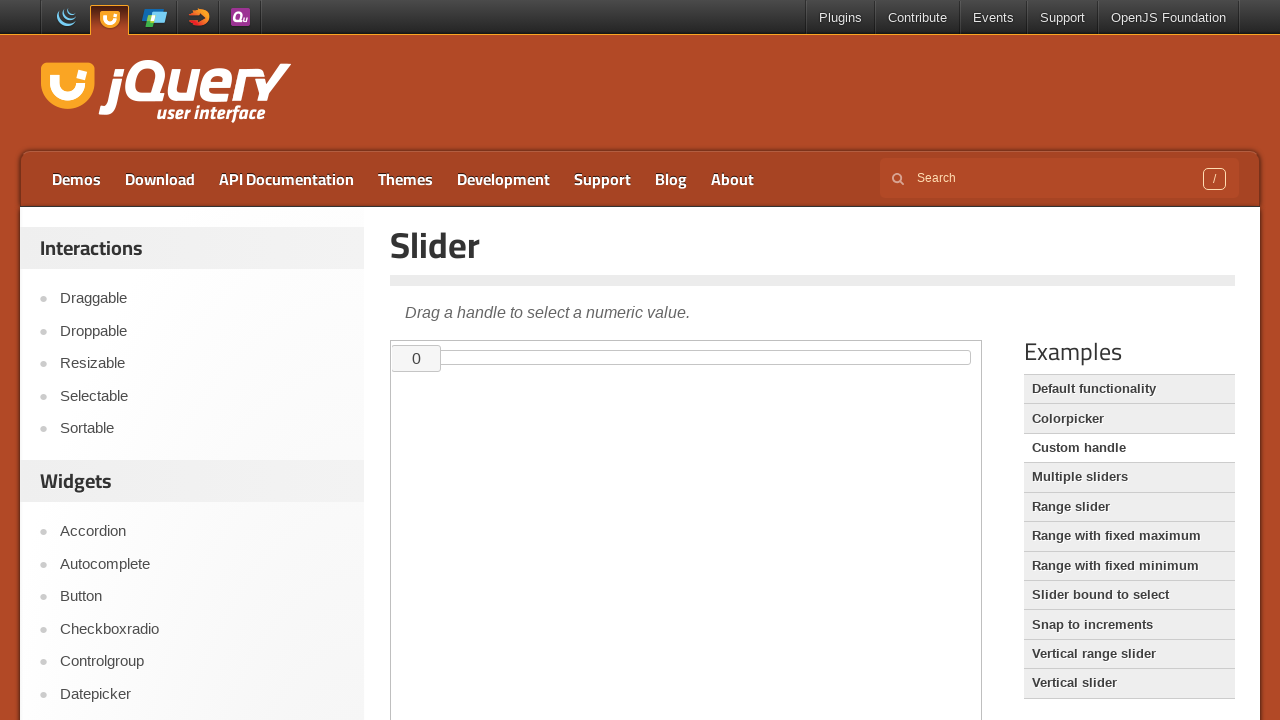

Located demo iframe
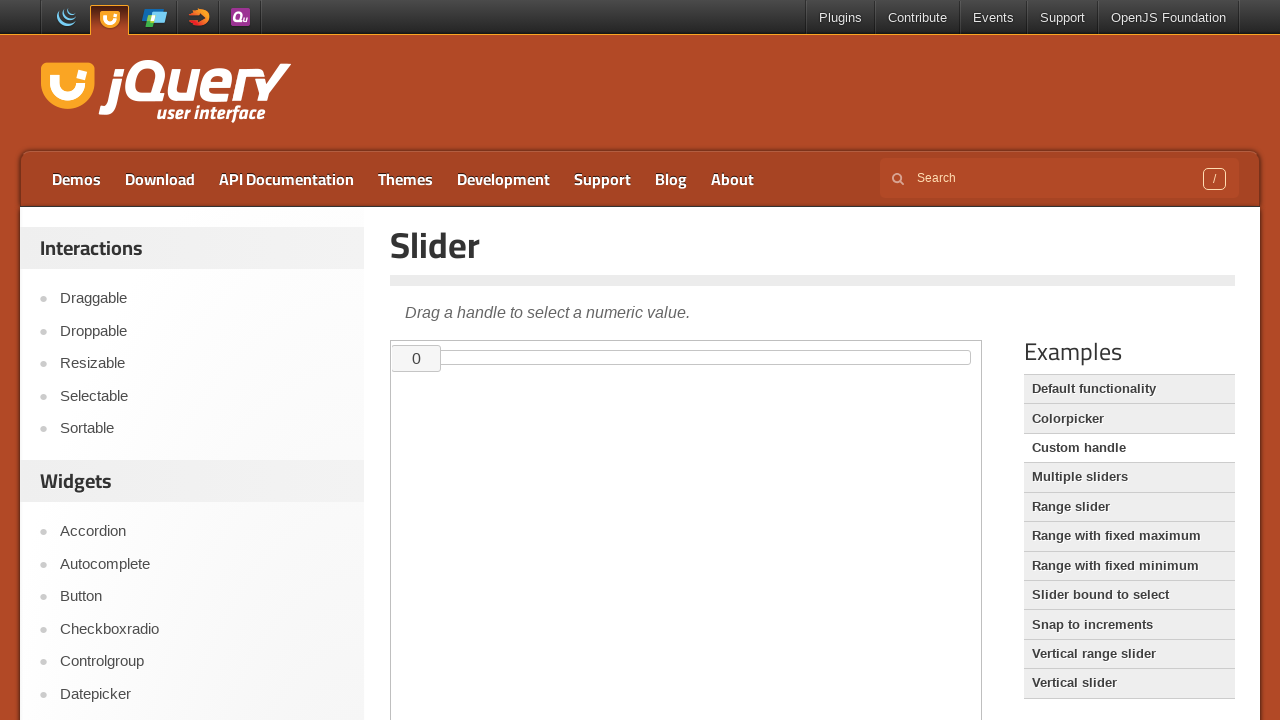

Located slider handle element
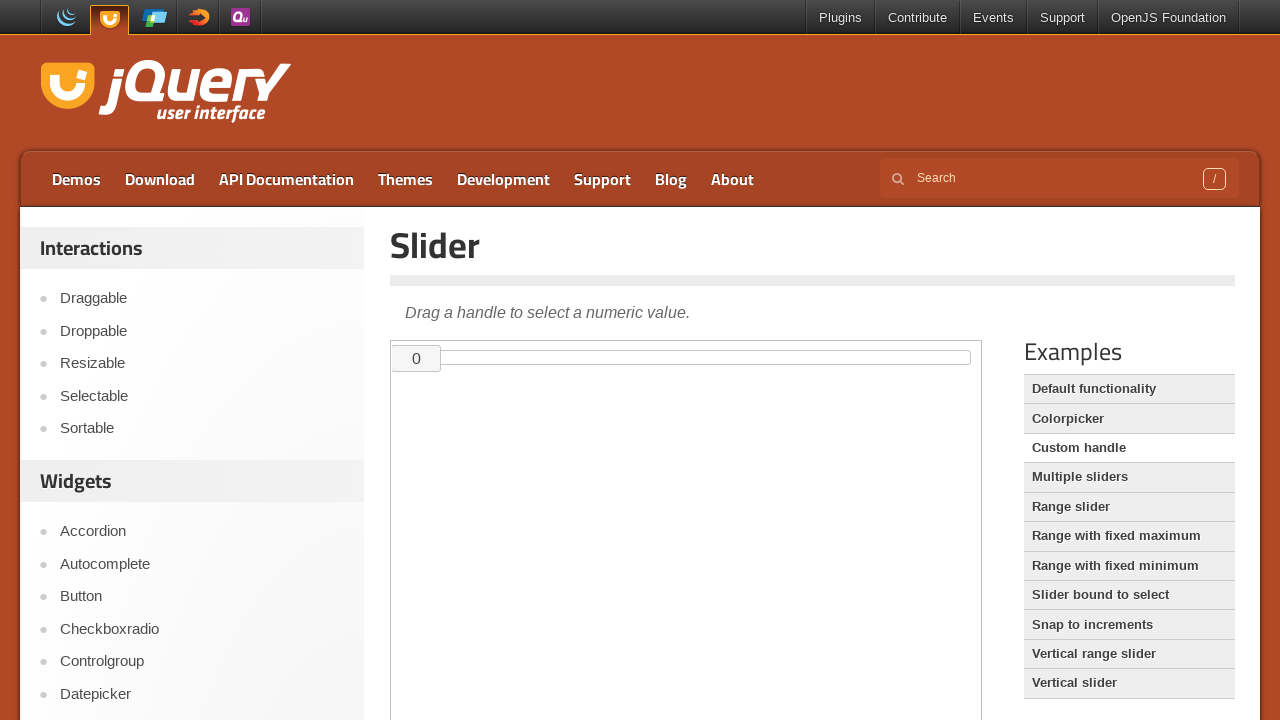

Clicked on slider handle to focus it at (417, 358) on iframe.demo-frame >> internal:control=enter-frame >> #custom-handle
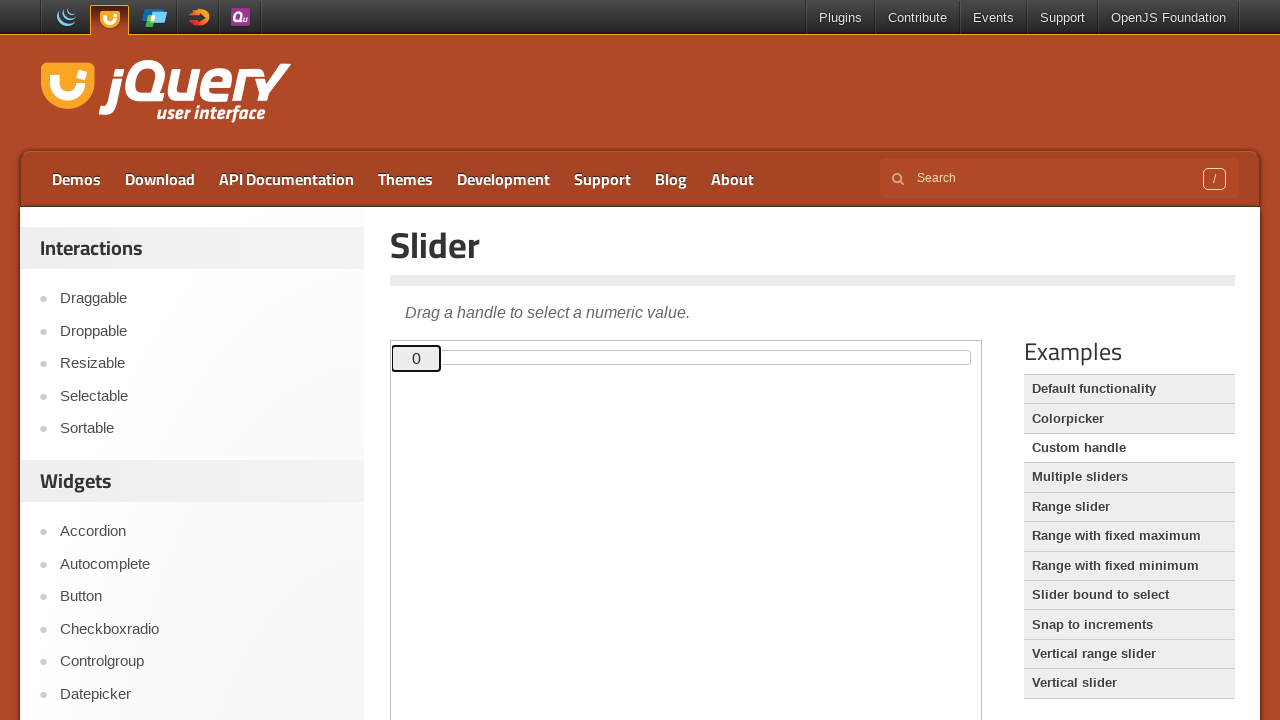

Pressed ArrowRight to increase slider value (iteration 1/55) on iframe.demo-frame >> internal:control=enter-frame >> #custom-handle
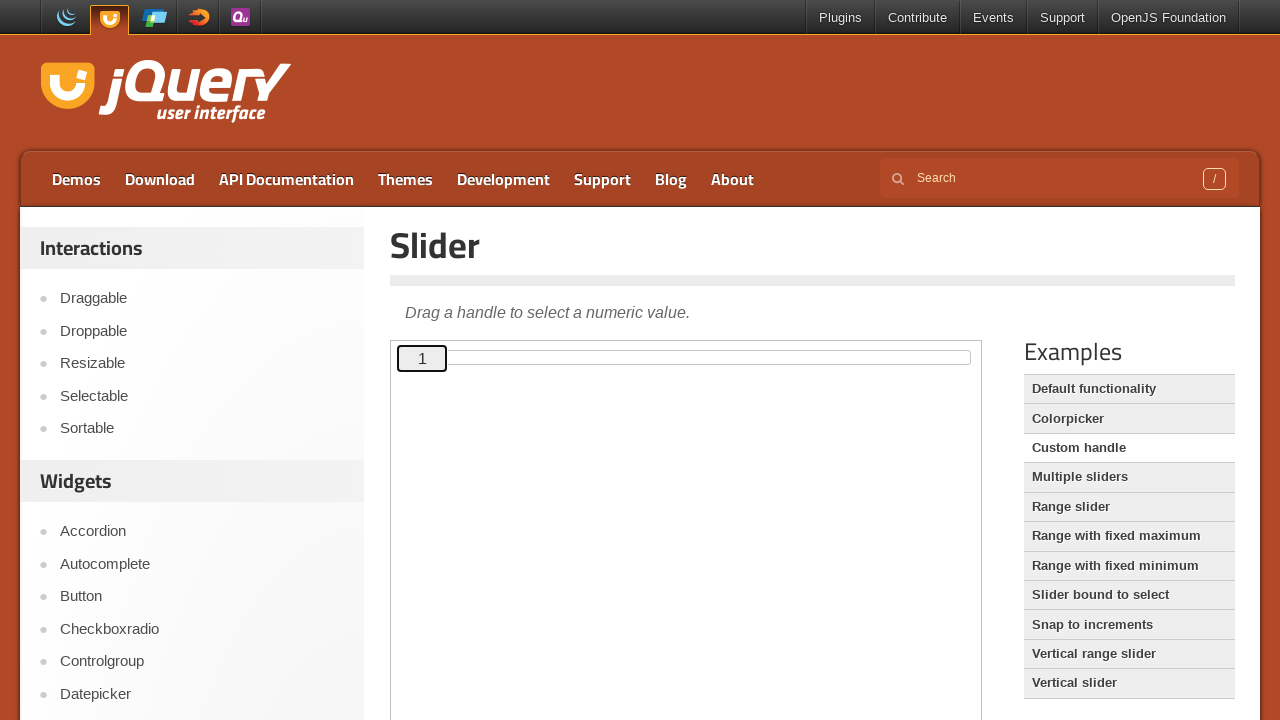

Pressed ArrowRight to increase slider value (iteration 2/55) on iframe.demo-frame >> internal:control=enter-frame >> #custom-handle
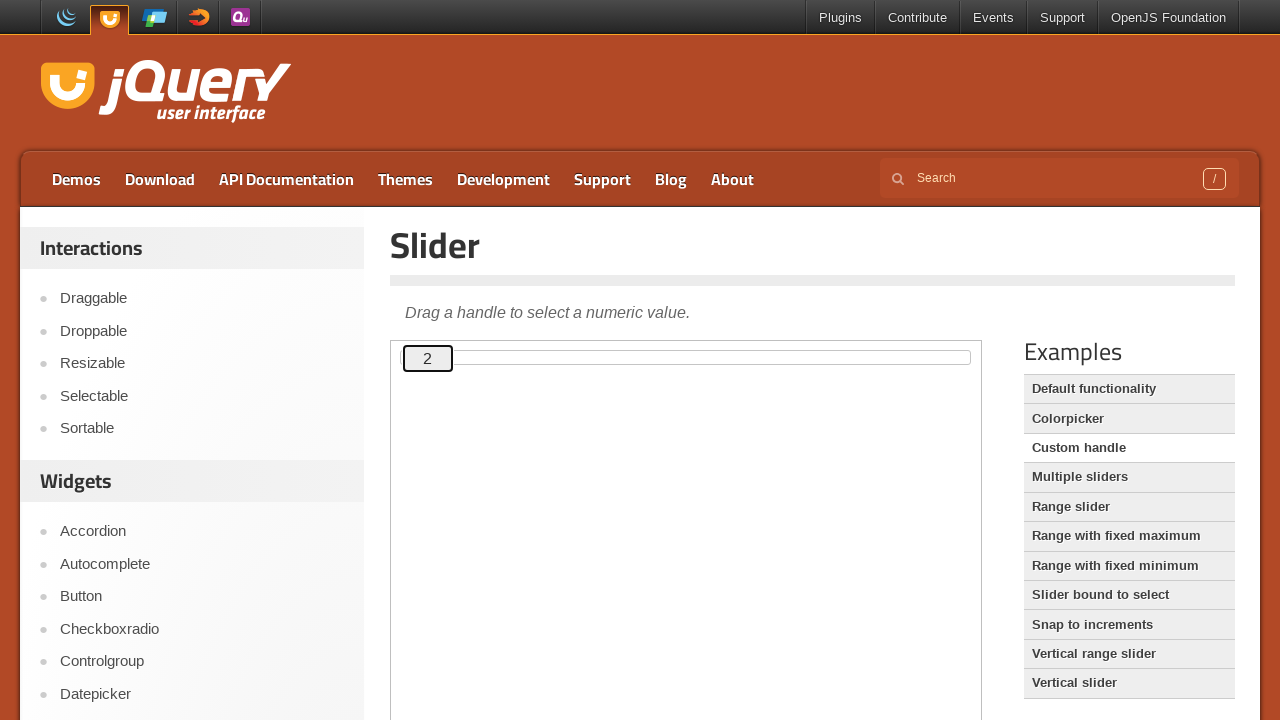

Pressed ArrowRight to increase slider value (iteration 3/55) on iframe.demo-frame >> internal:control=enter-frame >> #custom-handle
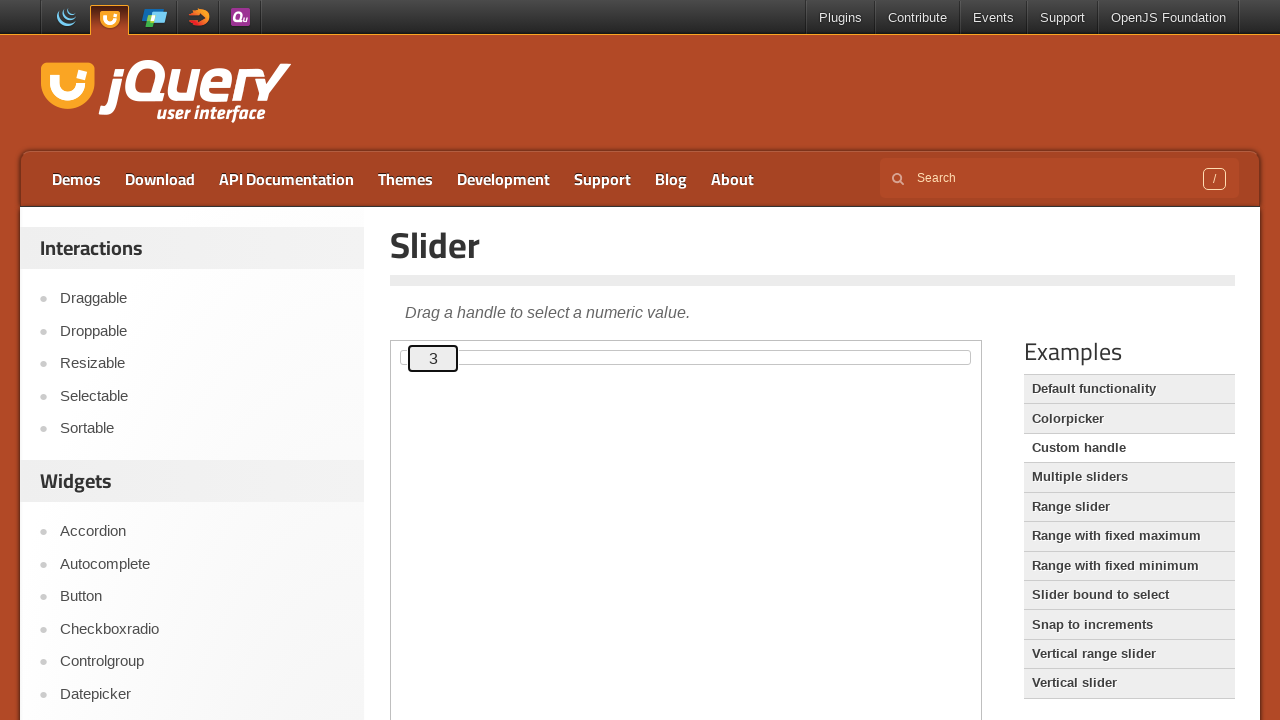

Pressed ArrowRight to increase slider value (iteration 4/55) on iframe.demo-frame >> internal:control=enter-frame >> #custom-handle
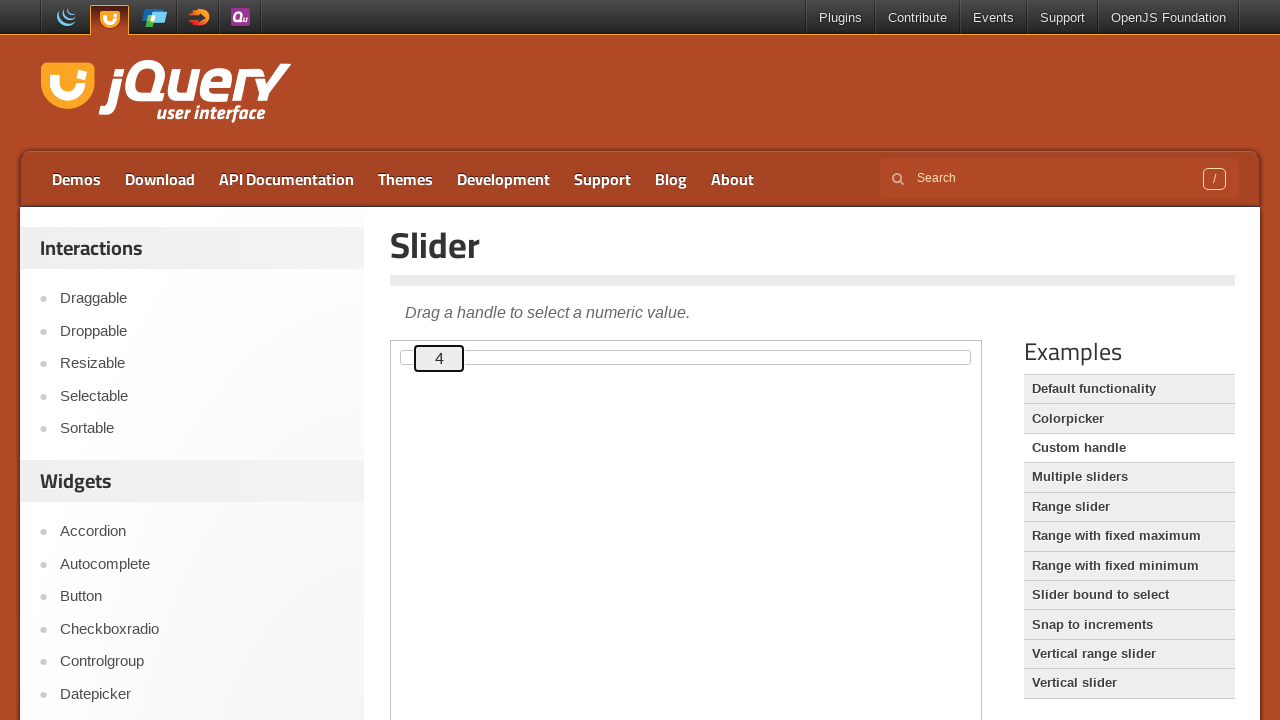

Pressed ArrowRight to increase slider value (iteration 5/55) on iframe.demo-frame >> internal:control=enter-frame >> #custom-handle
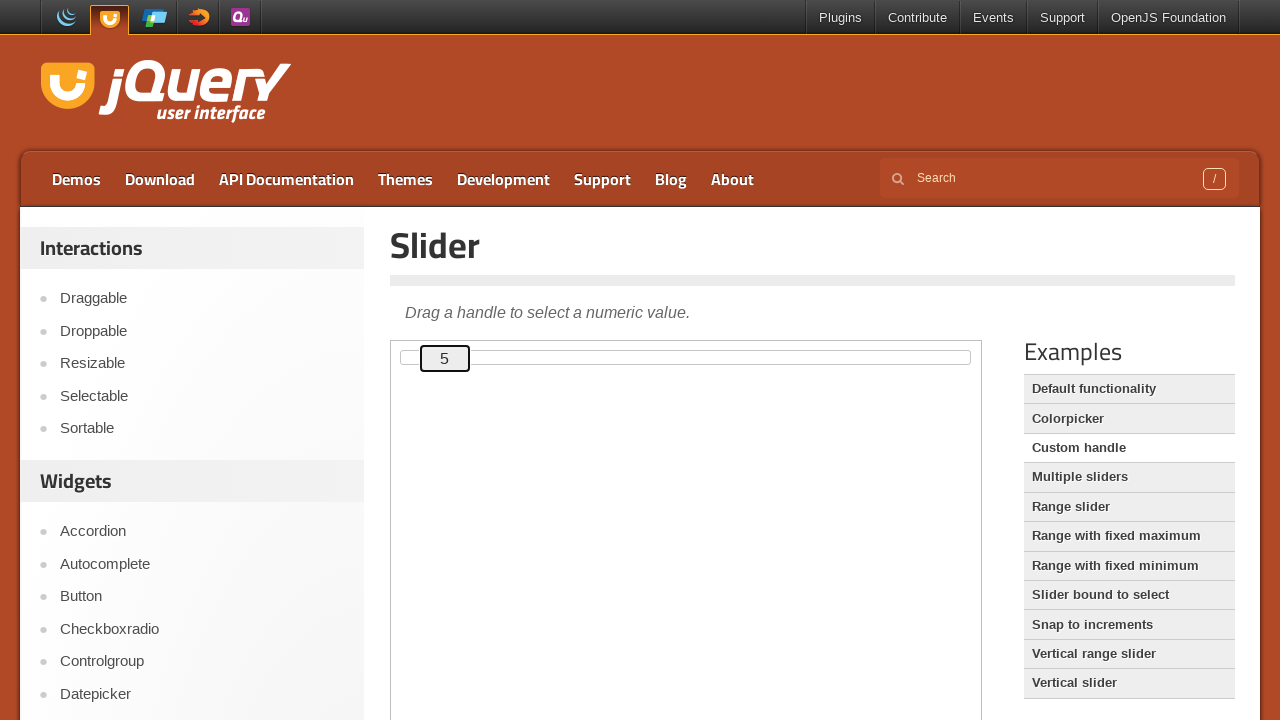

Pressed ArrowRight to increase slider value (iteration 6/55) on iframe.demo-frame >> internal:control=enter-frame >> #custom-handle
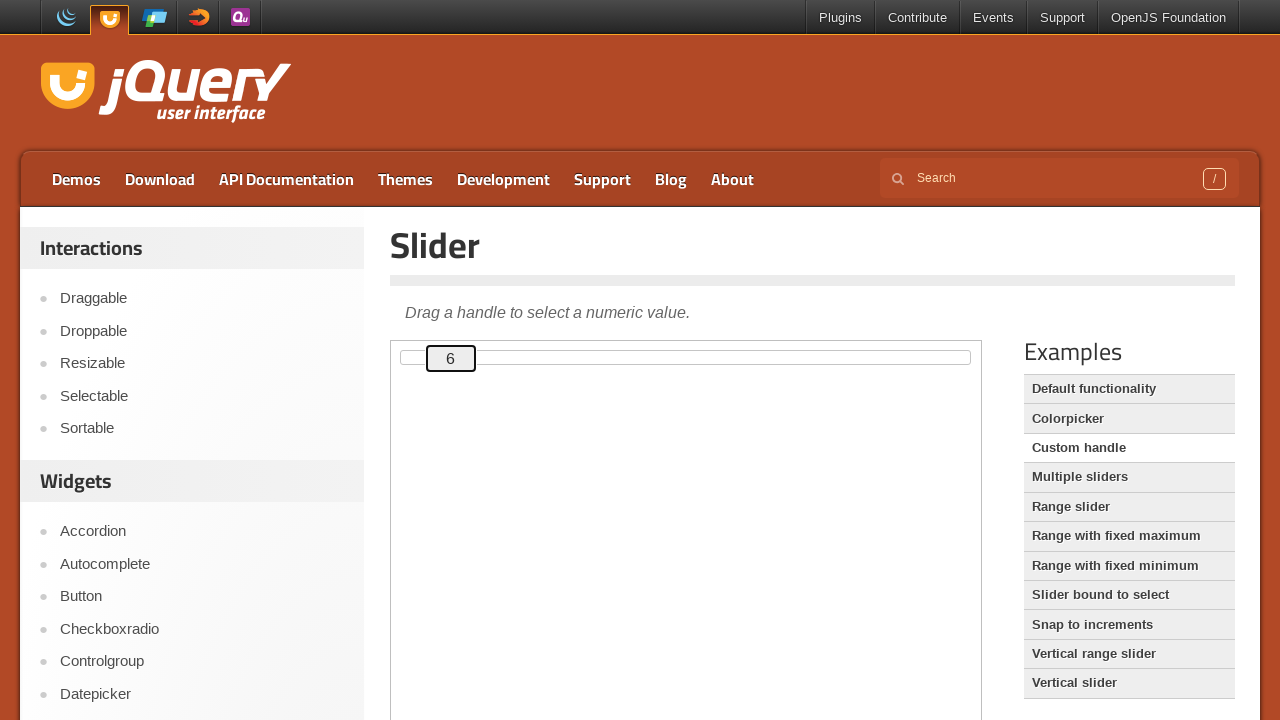

Pressed ArrowRight to increase slider value (iteration 7/55) on iframe.demo-frame >> internal:control=enter-frame >> #custom-handle
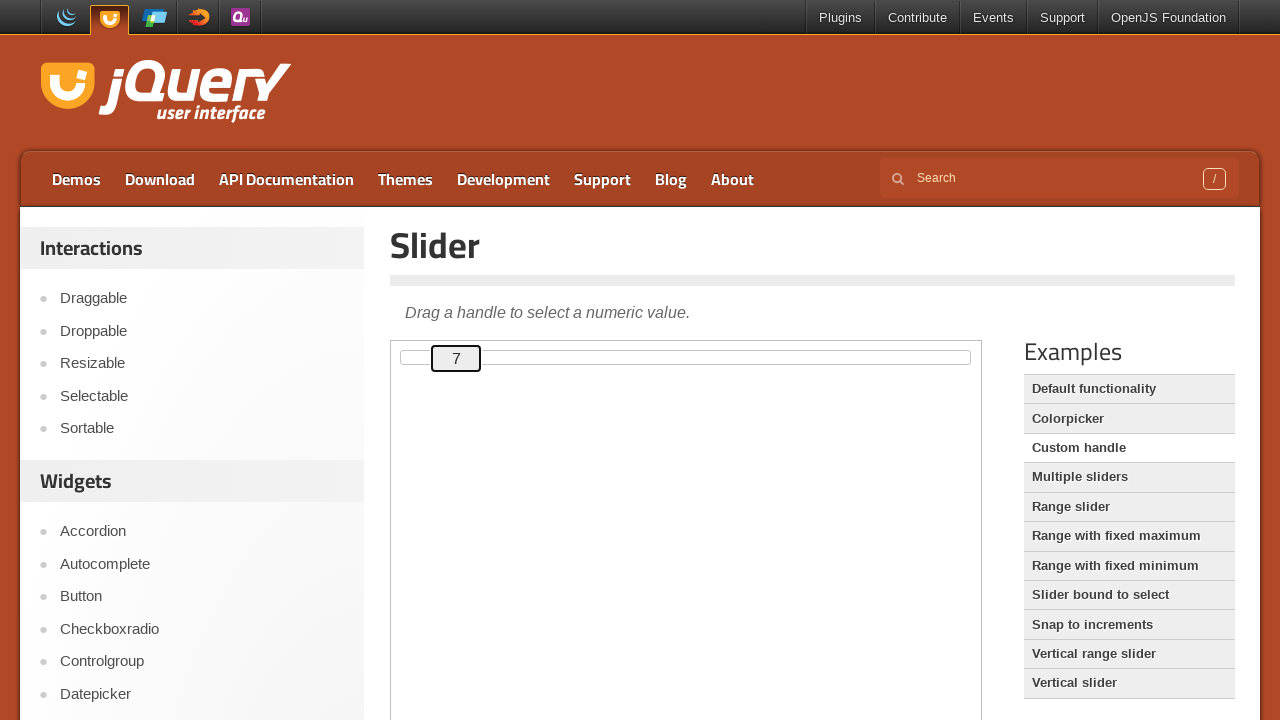

Pressed ArrowRight to increase slider value (iteration 8/55) on iframe.demo-frame >> internal:control=enter-frame >> #custom-handle
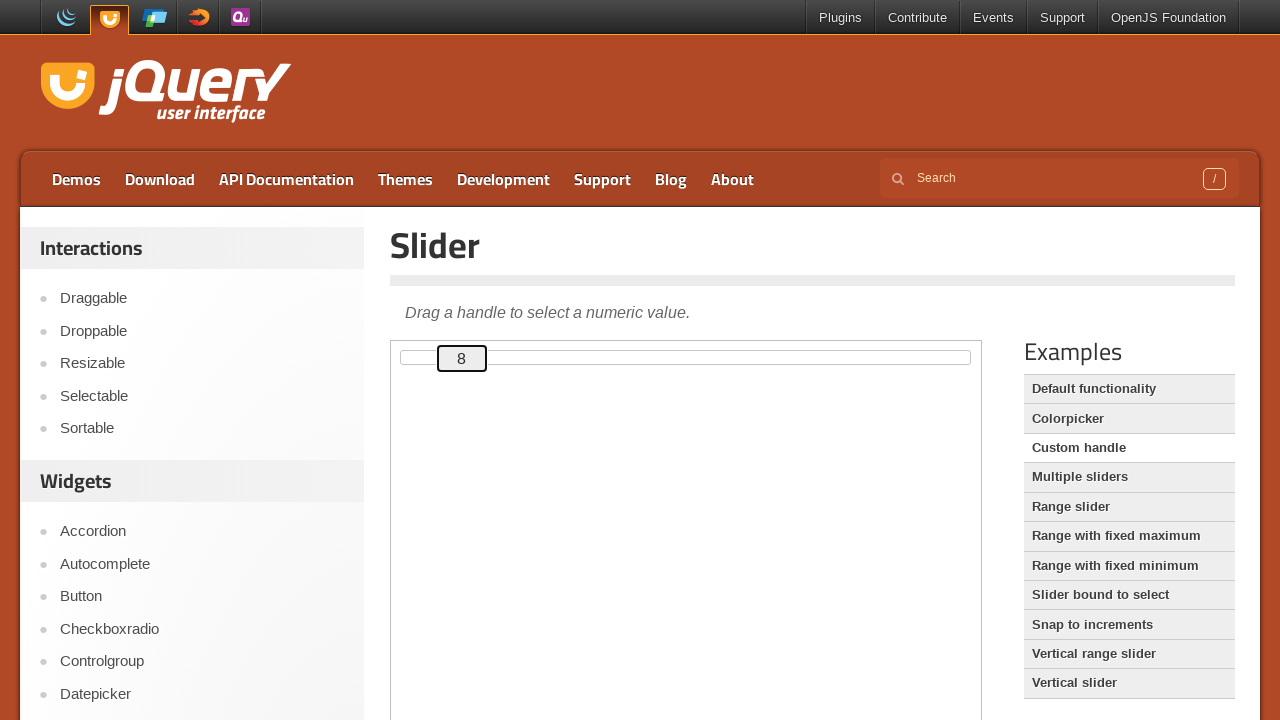

Pressed ArrowRight to increase slider value (iteration 9/55) on iframe.demo-frame >> internal:control=enter-frame >> #custom-handle
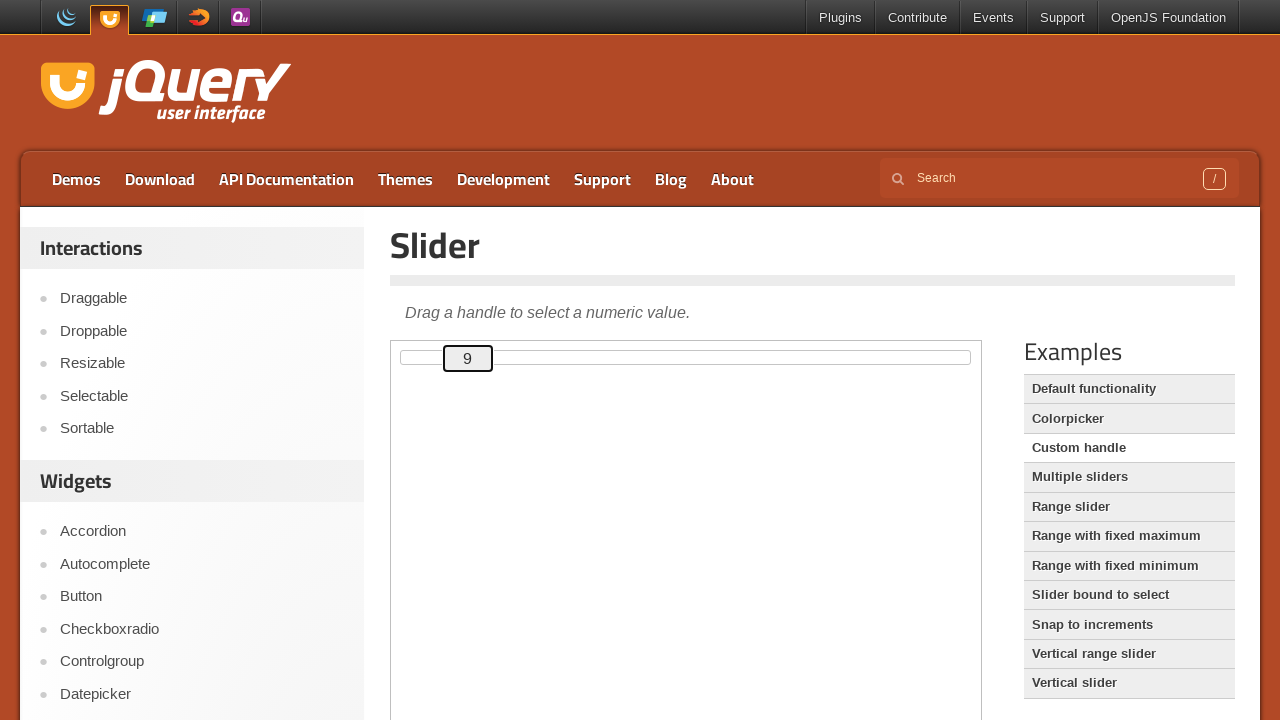

Pressed ArrowRight to increase slider value (iteration 10/55) on iframe.demo-frame >> internal:control=enter-frame >> #custom-handle
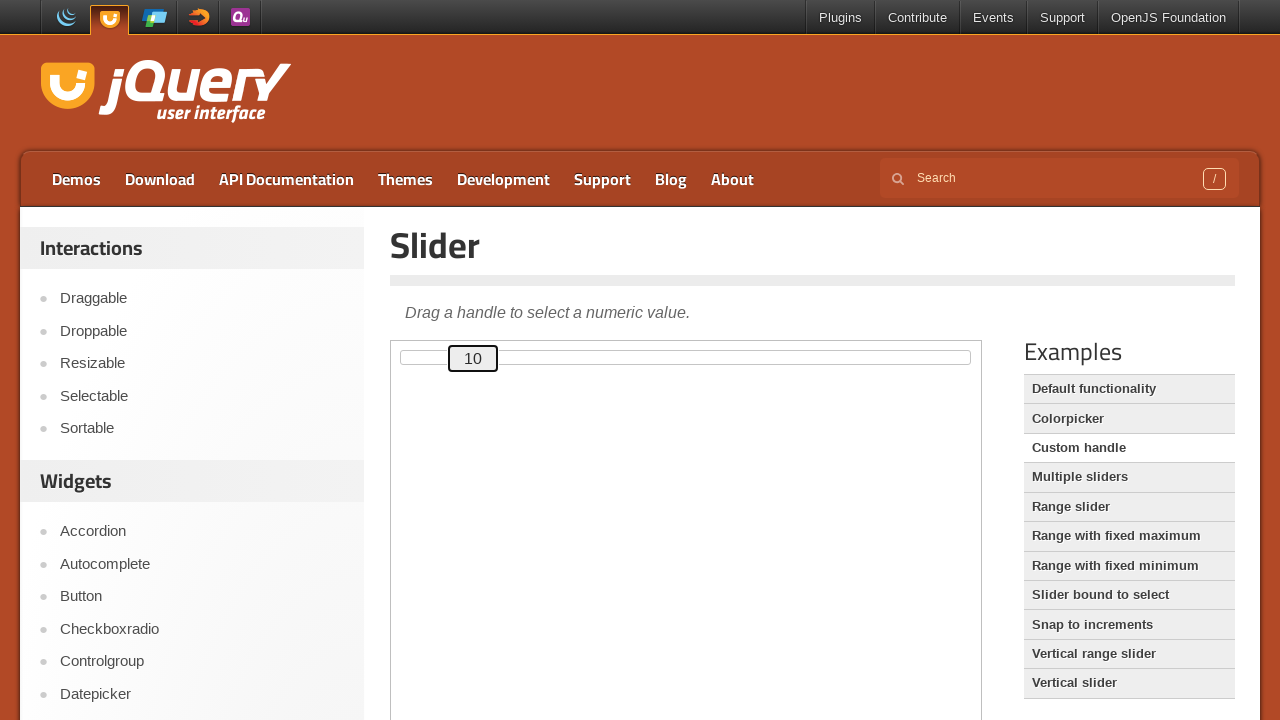

Pressed ArrowRight to increase slider value (iteration 11/55) on iframe.demo-frame >> internal:control=enter-frame >> #custom-handle
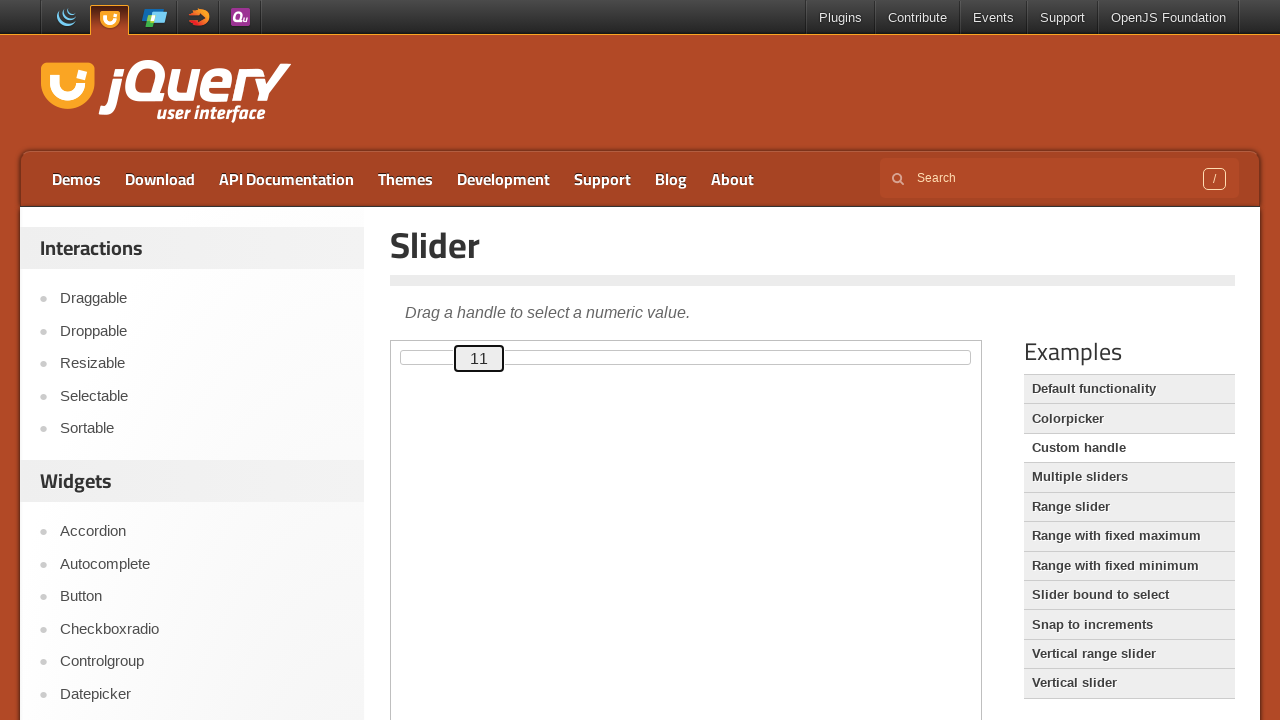

Pressed ArrowRight to increase slider value (iteration 12/55) on iframe.demo-frame >> internal:control=enter-frame >> #custom-handle
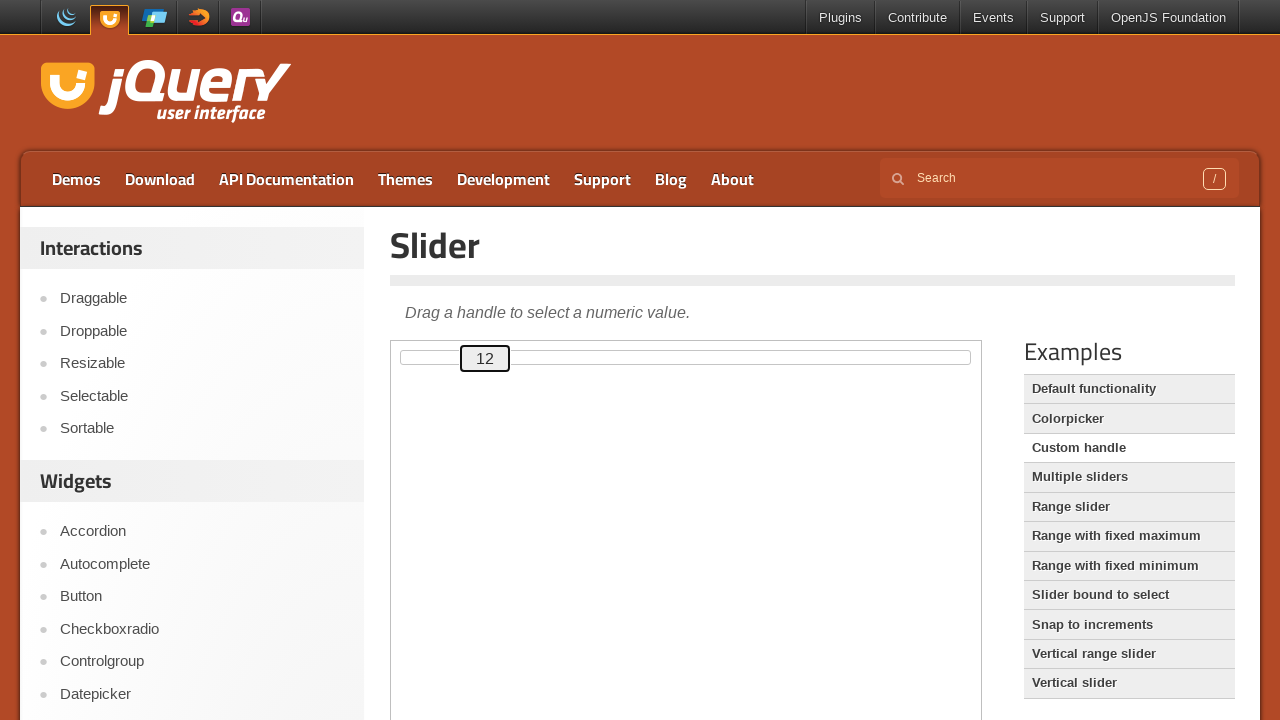

Pressed ArrowRight to increase slider value (iteration 13/55) on iframe.demo-frame >> internal:control=enter-frame >> #custom-handle
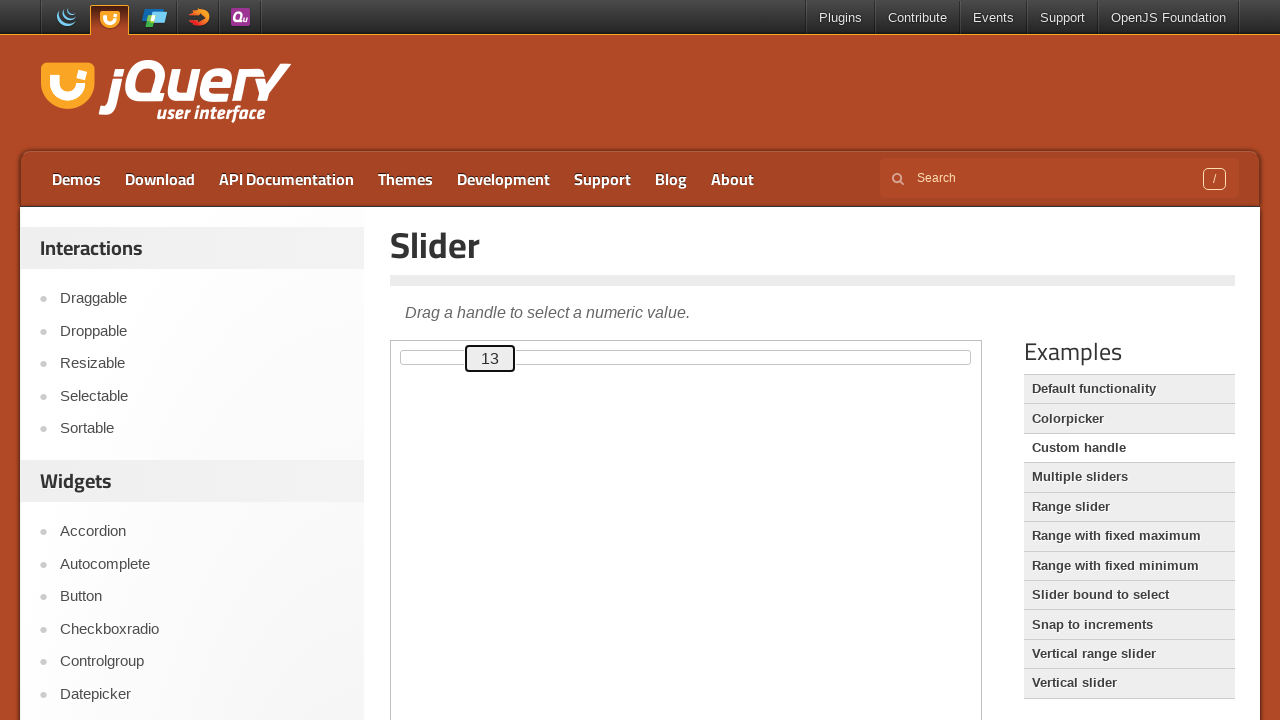

Pressed ArrowRight to increase slider value (iteration 14/55) on iframe.demo-frame >> internal:control=enter-frame >> #custom-handle
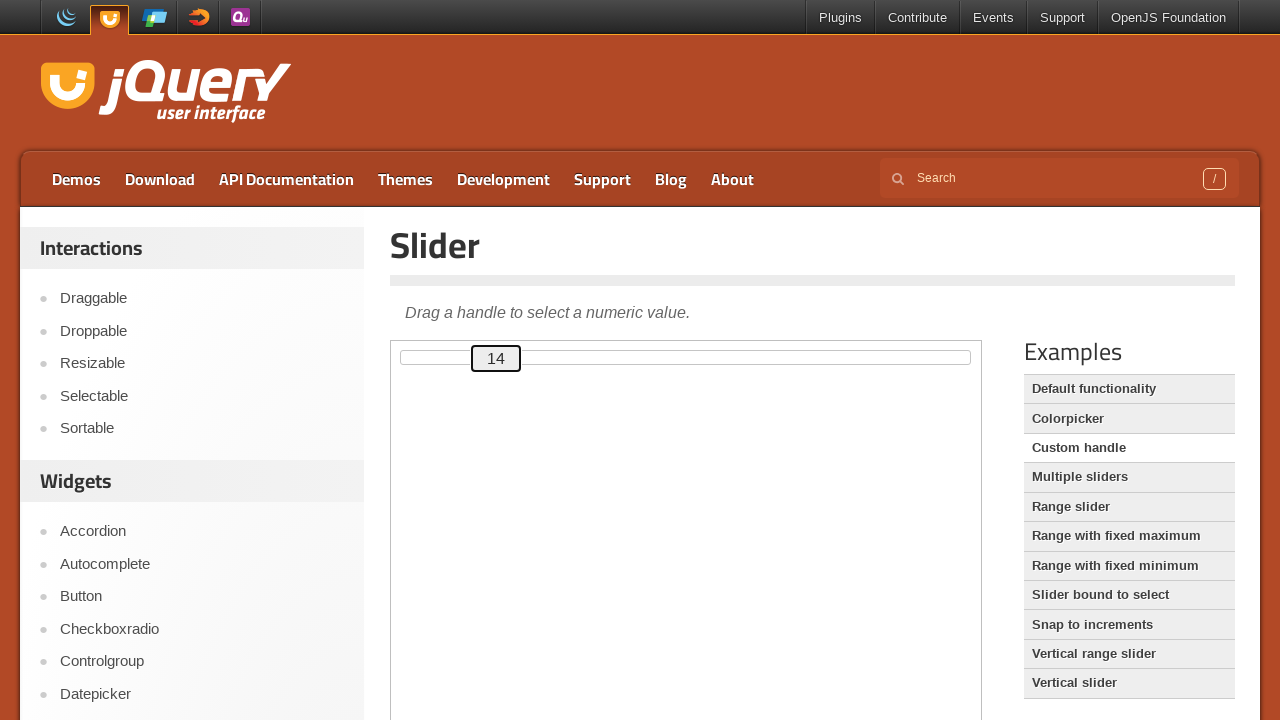

Pressed ArrowRight to increase slider value (iteration 15/55) on iframe.demo-frame >> internal:control=enter-frame >> #custom-handle
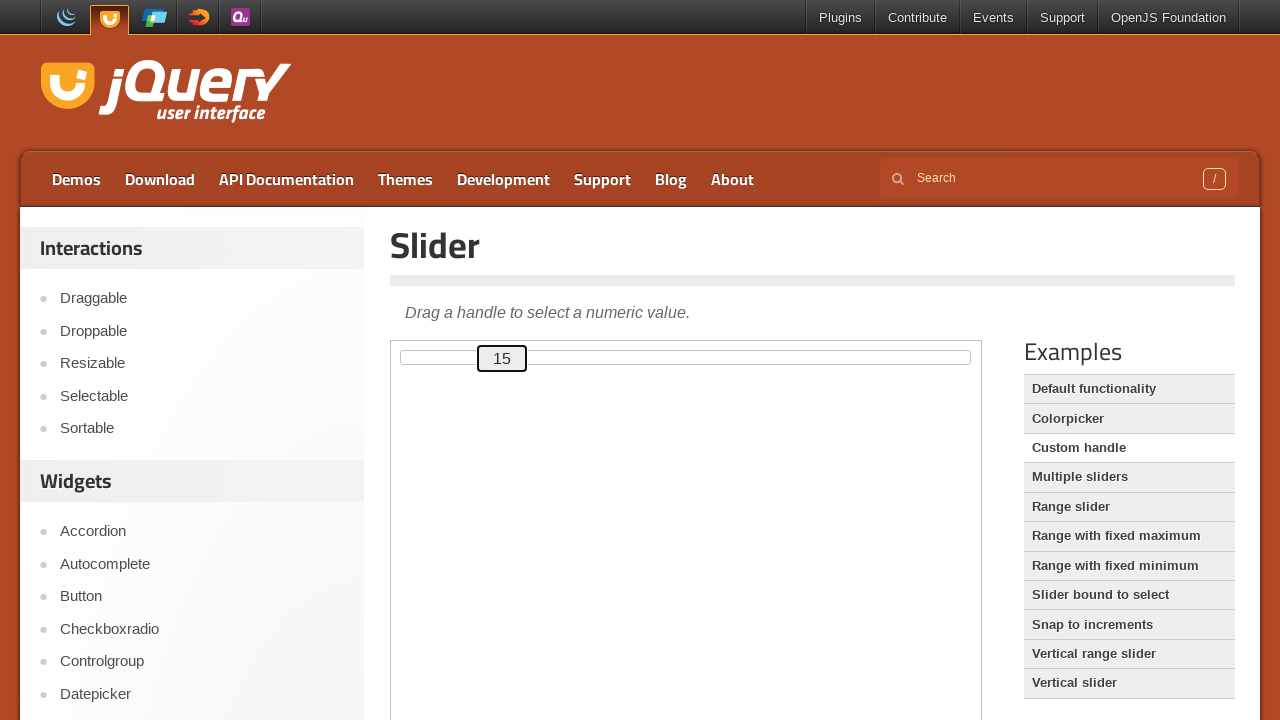

Pressed ArrowRight to increase slider value (iteration 16/55) on iframe.demo-frame >> internal:control=enter-frame >> #custom-handle
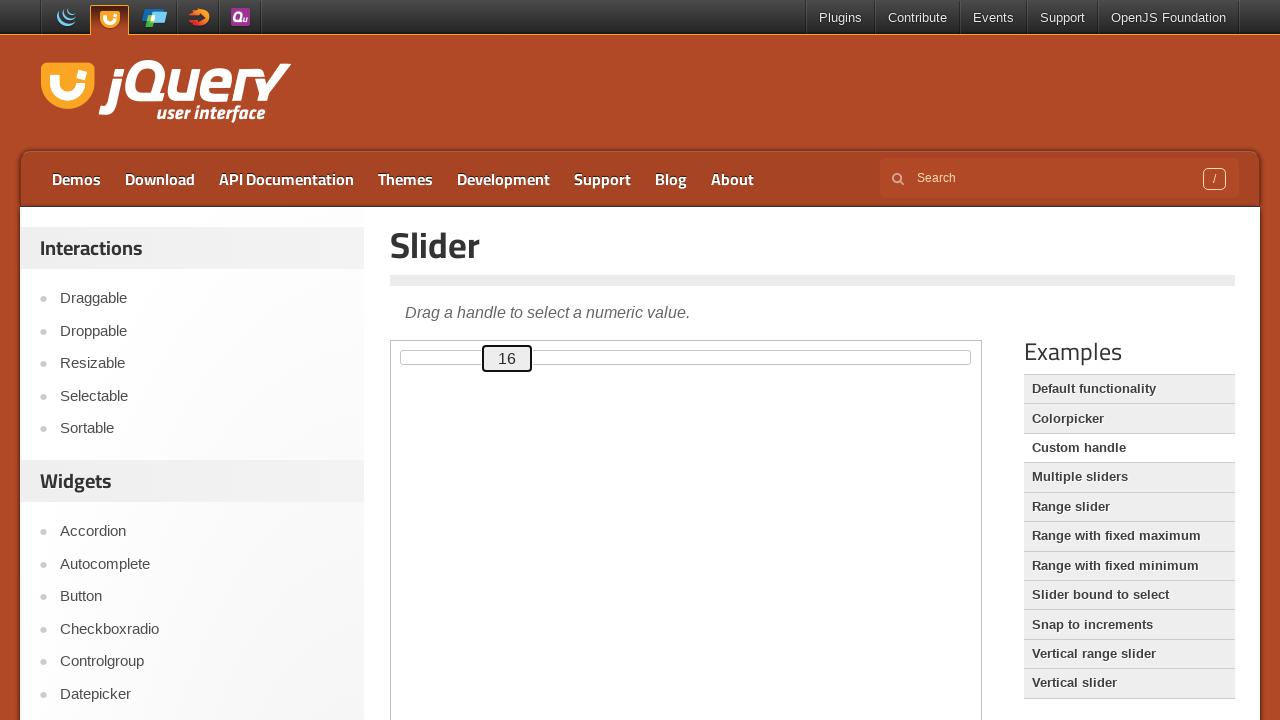

Pressed ArrowRight to increase slider value (iteration 17/55) on iframe.demo-frame >> internal:control=enter-frame >> #custom-handle
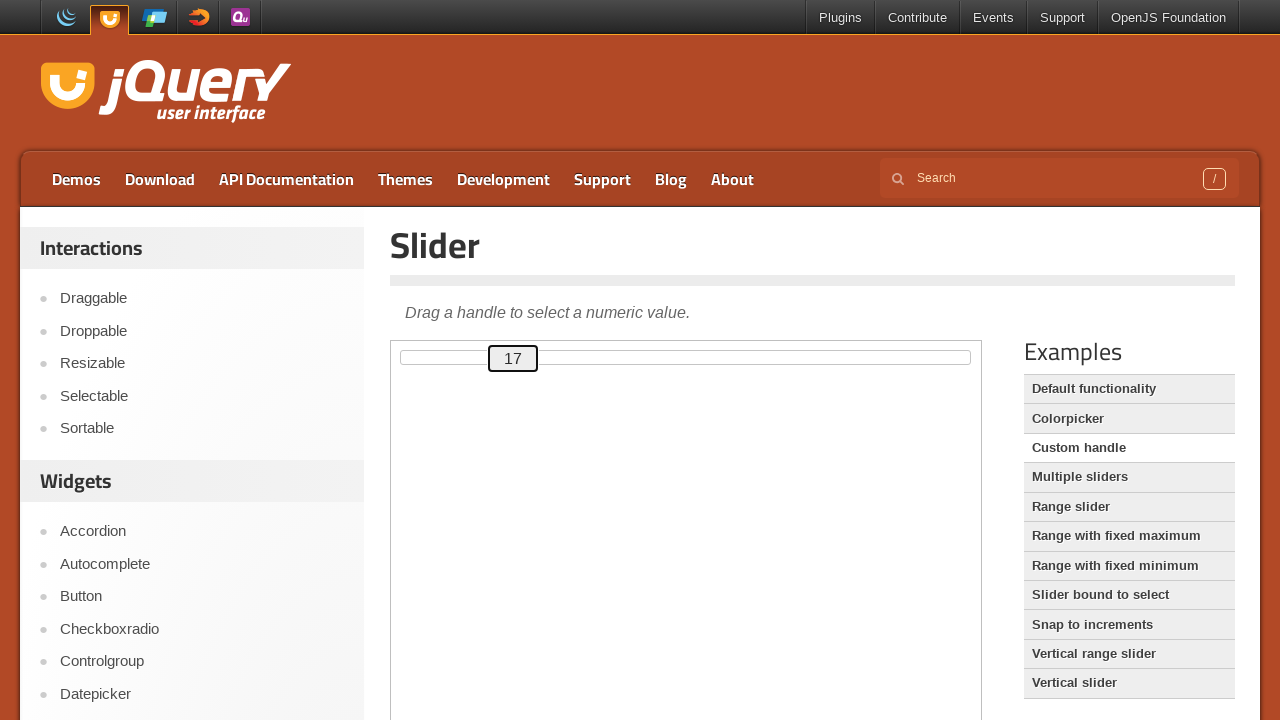

Pressed ArrowRight to increase slider value (iteration 18/55) on iframe.demo-frame >> internal:control=enter-frame >> #custom-handle
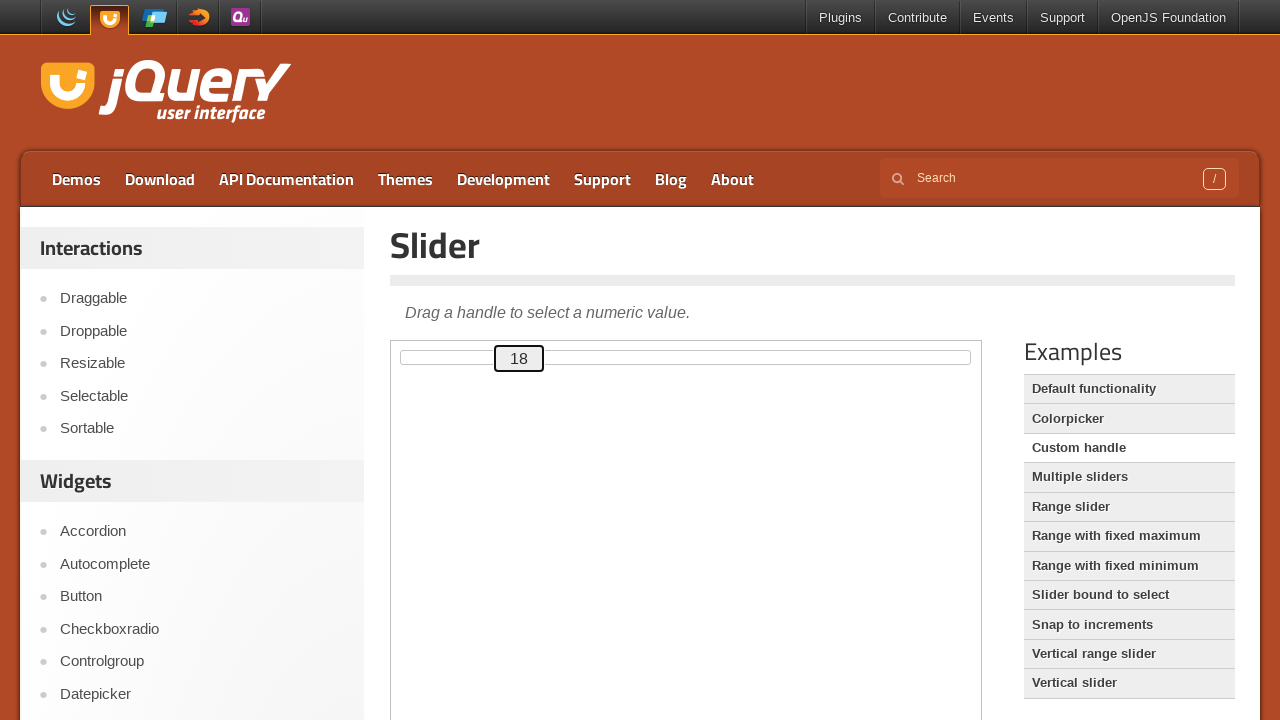

Pressed ArrowRight to increase slider value (iteration 19/55) on iframe.demo-frame >> internal:control=enter-frame >> #custom-handle
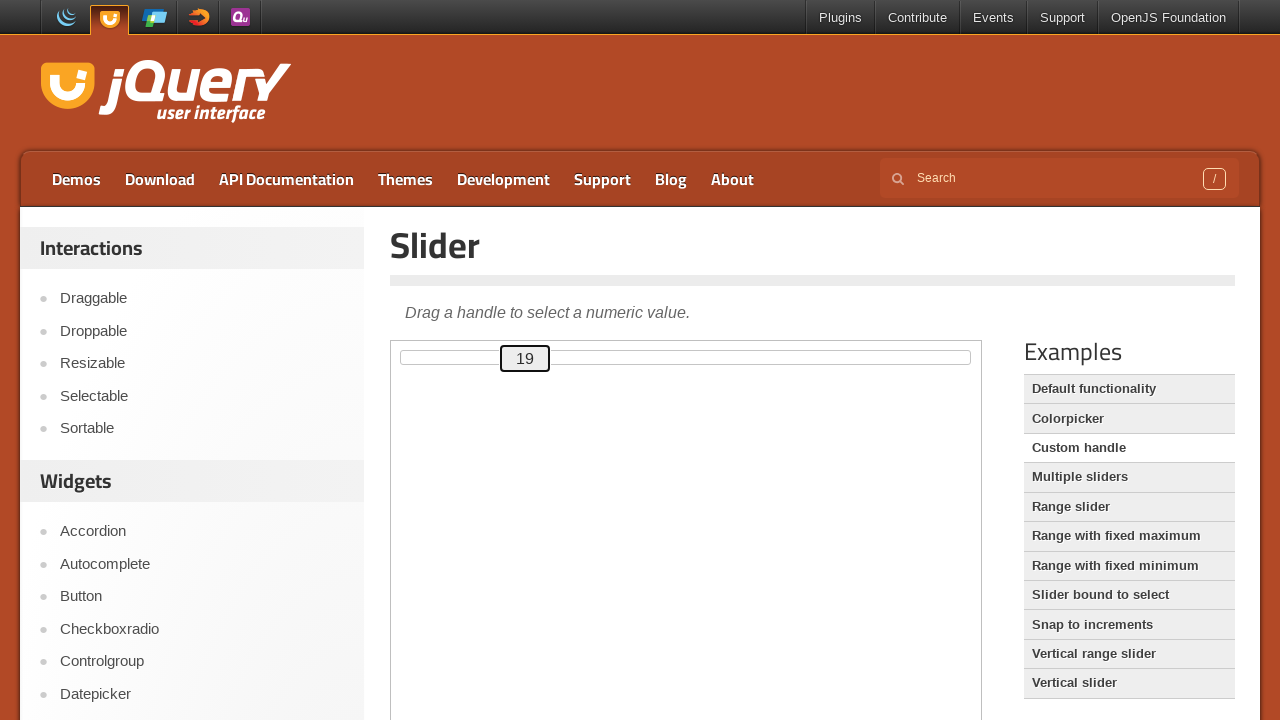

Pressed ArrowRight to increase slider value (iteration 20/55) on iframe.demo-frame >> internal:control=enter-frame >> #custom-handle
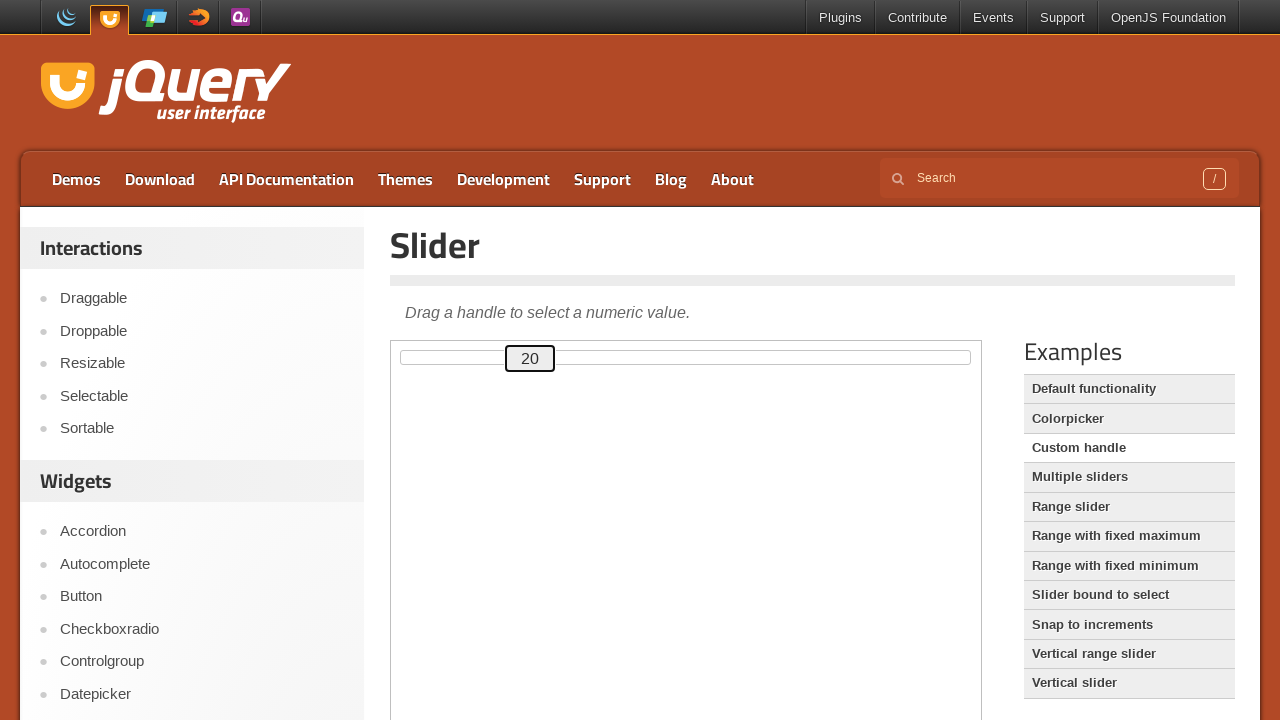

Pressed ArrowRight to increase slider value (iteration 21/55) on iframe.demo-frame >> internal:control=enter-frame >> #custom-handle
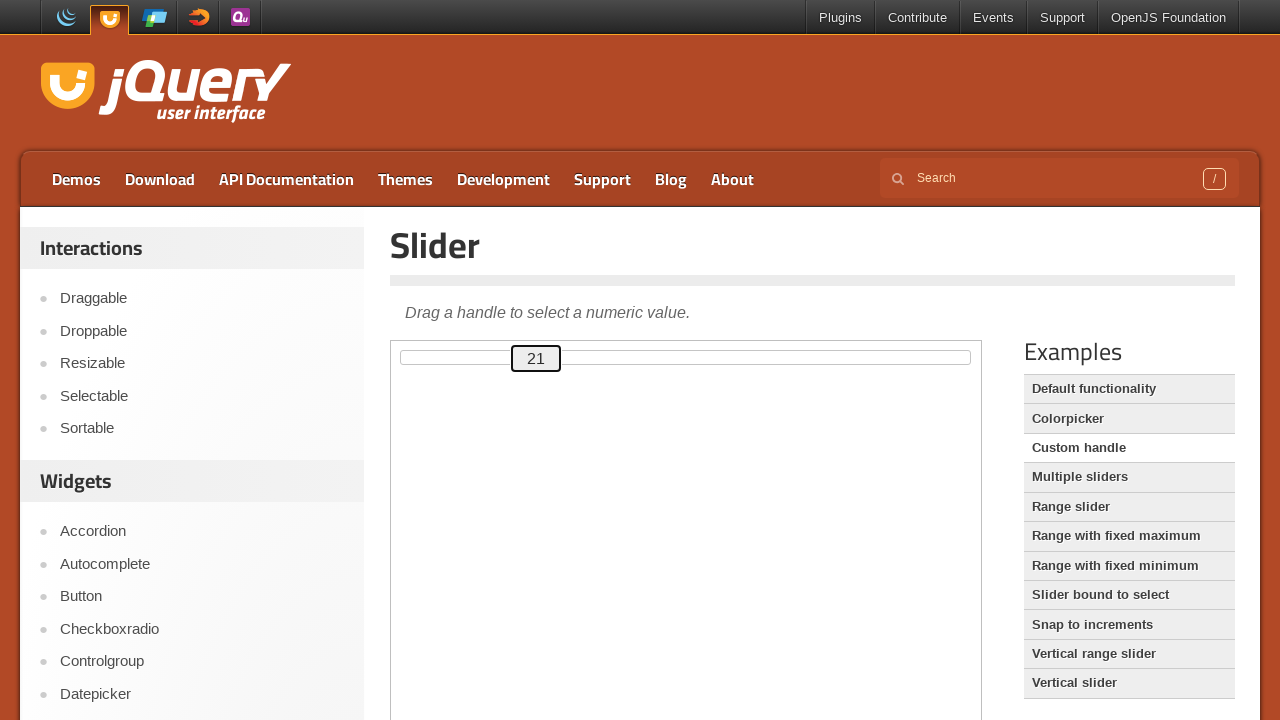

Pressed ArrowRight to increase slider value (iteration 22/55) on iframe.demo-frame >> internal:control=enter-frame >> #custom-handle
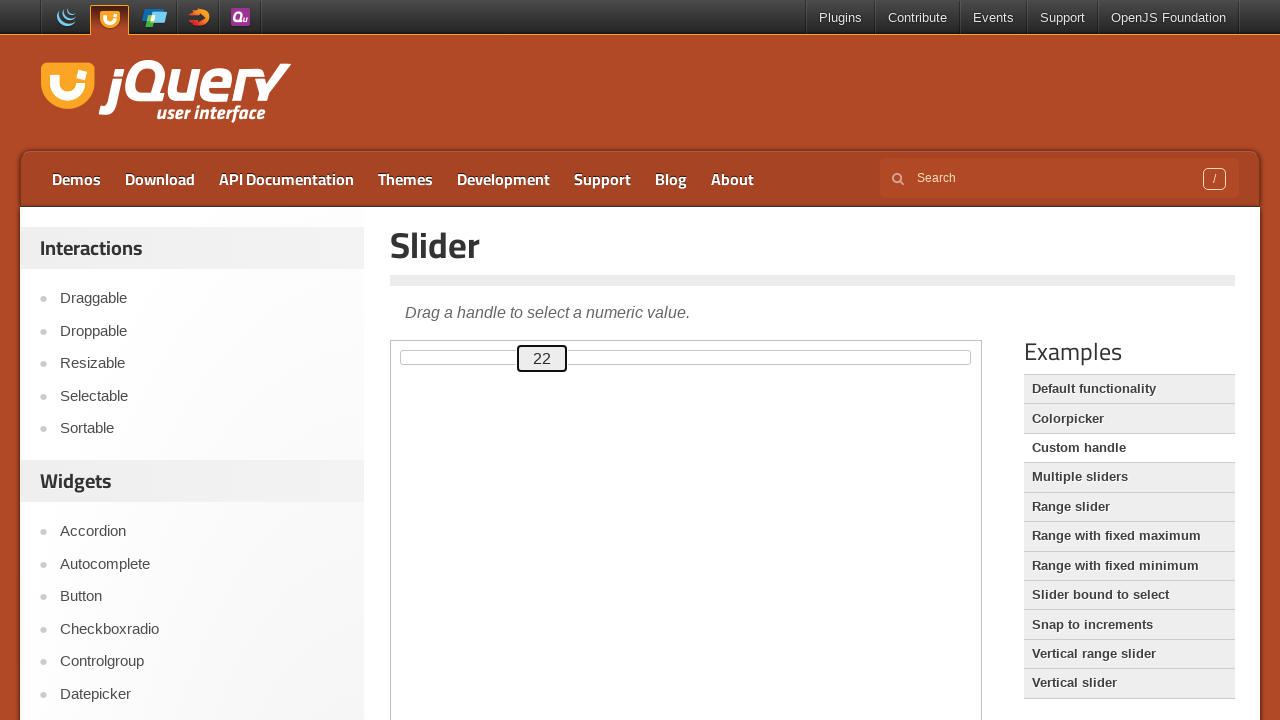

Pressed ArrowRight to increase slider value (iteration 23/55) on iframe.demo-frame >> internal:control=enter-frame >> #custom-handle
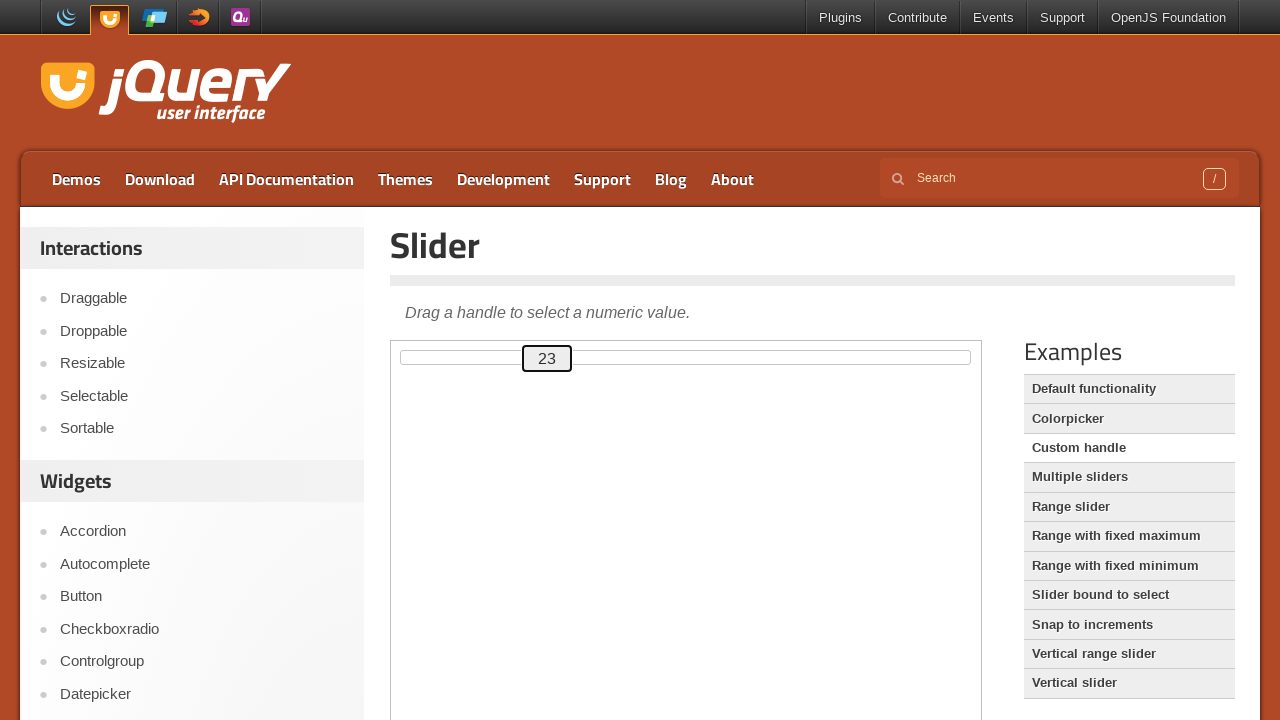

Pressed ArrowRight to increase slider value (iteration 24/55) on iframe.demo-frame >> internal:control=enter-frame >> #custom-handle
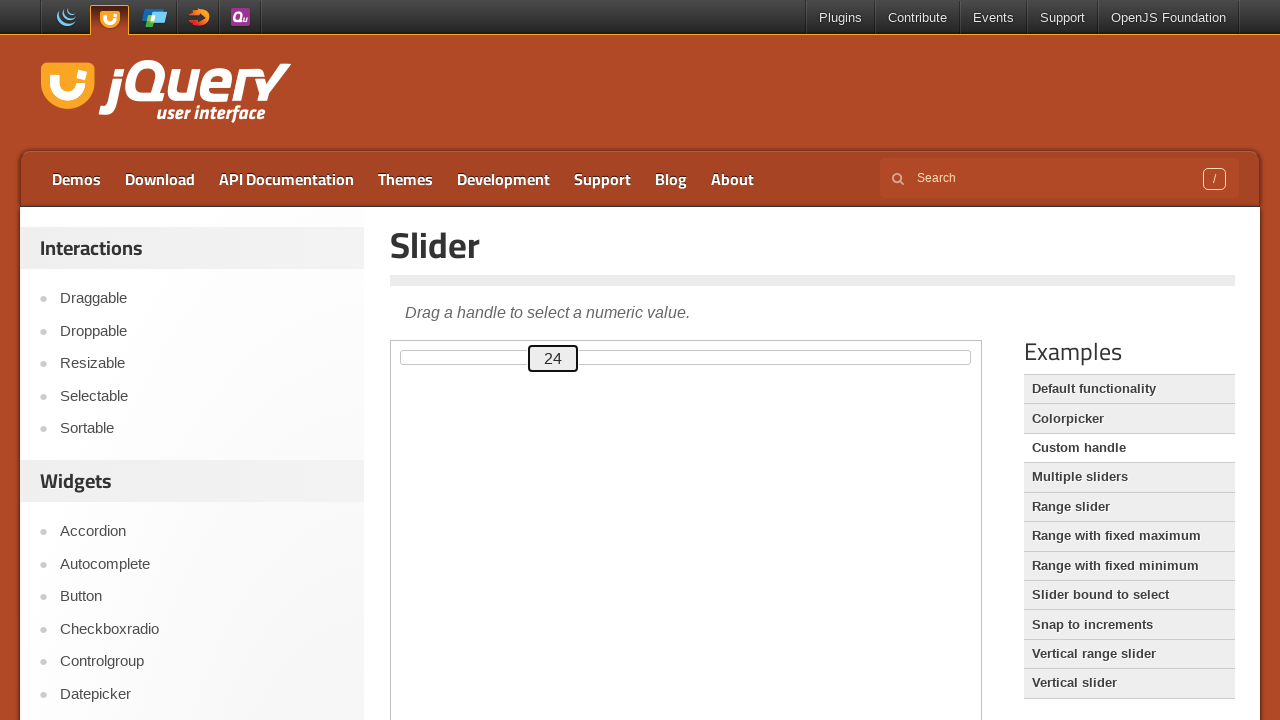

Pressed ArrowRight to increase slider value (iteration 25/55) on iframe.demo-frame >> internal:control=enter-frame >> #custom-handle
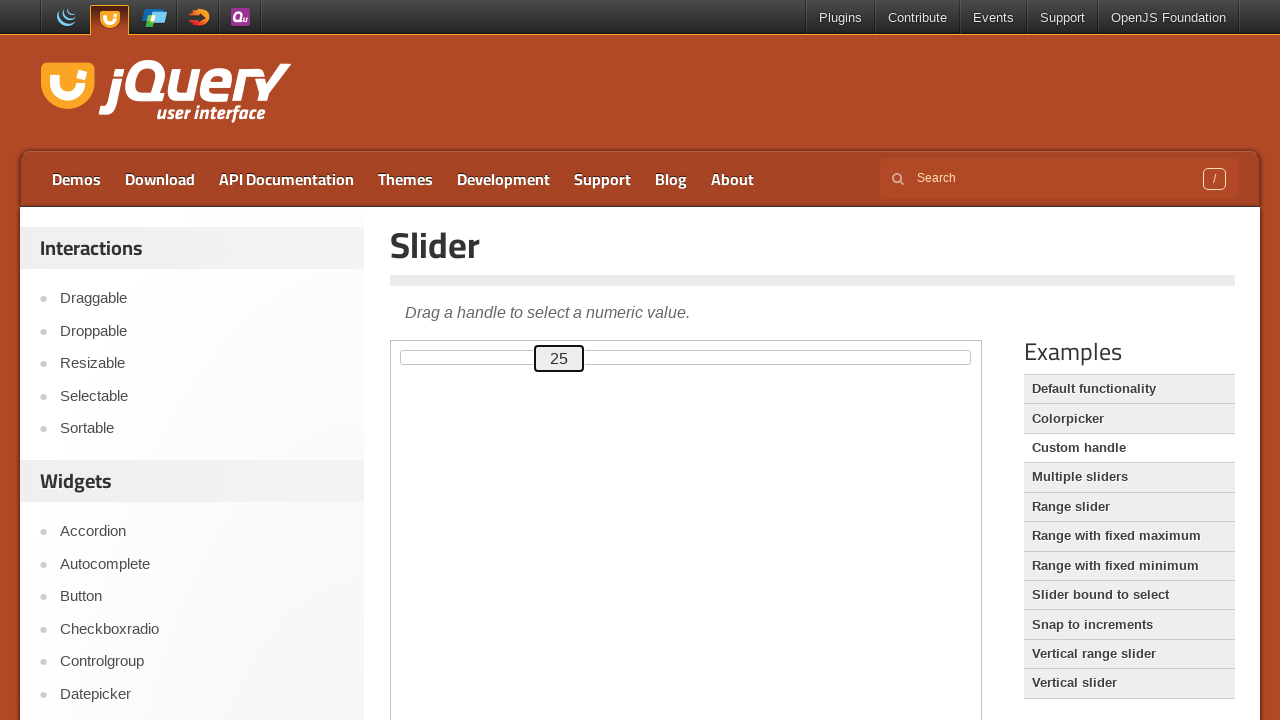

Pressed ArrowRight to increase slider value (iteration 26/55) on iframe.demo-frame >> internal:control=enter-frame >> #custom-handle
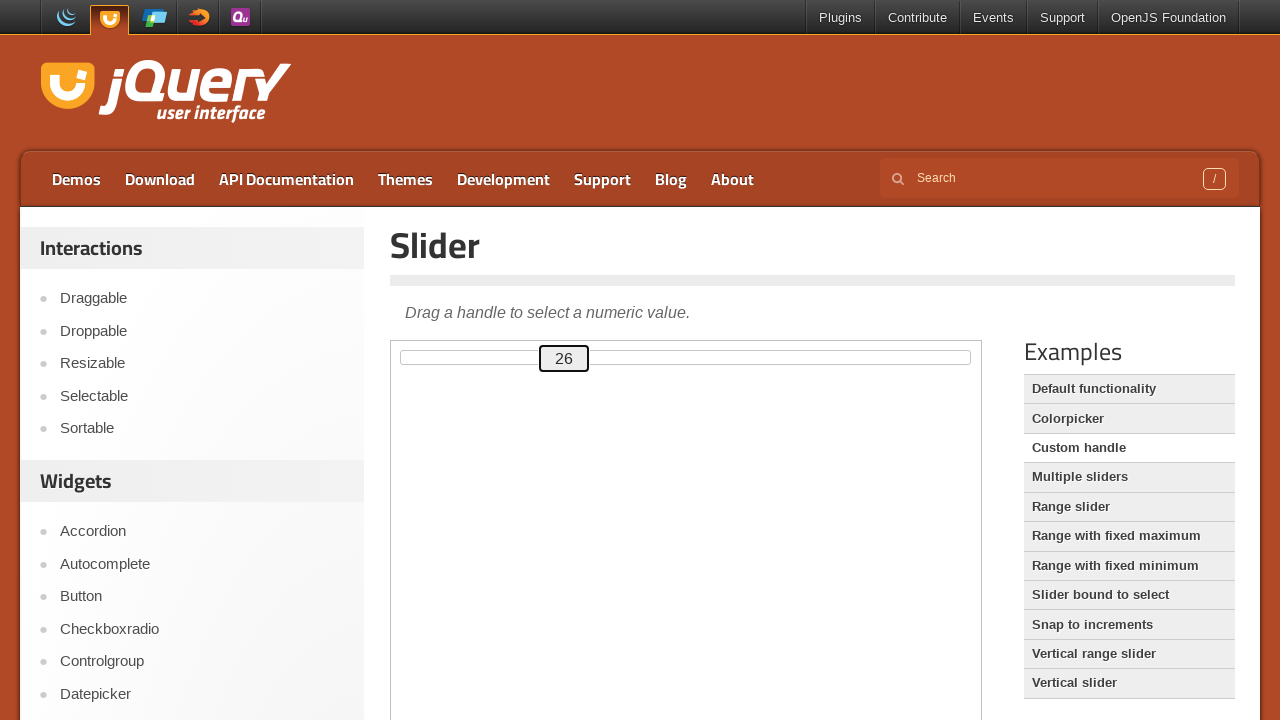

Pressed ArrowRight to increase slider value (iteration 27/55) on iframe.demo-frame >> internal:control=enter-frame >> #custom-handle
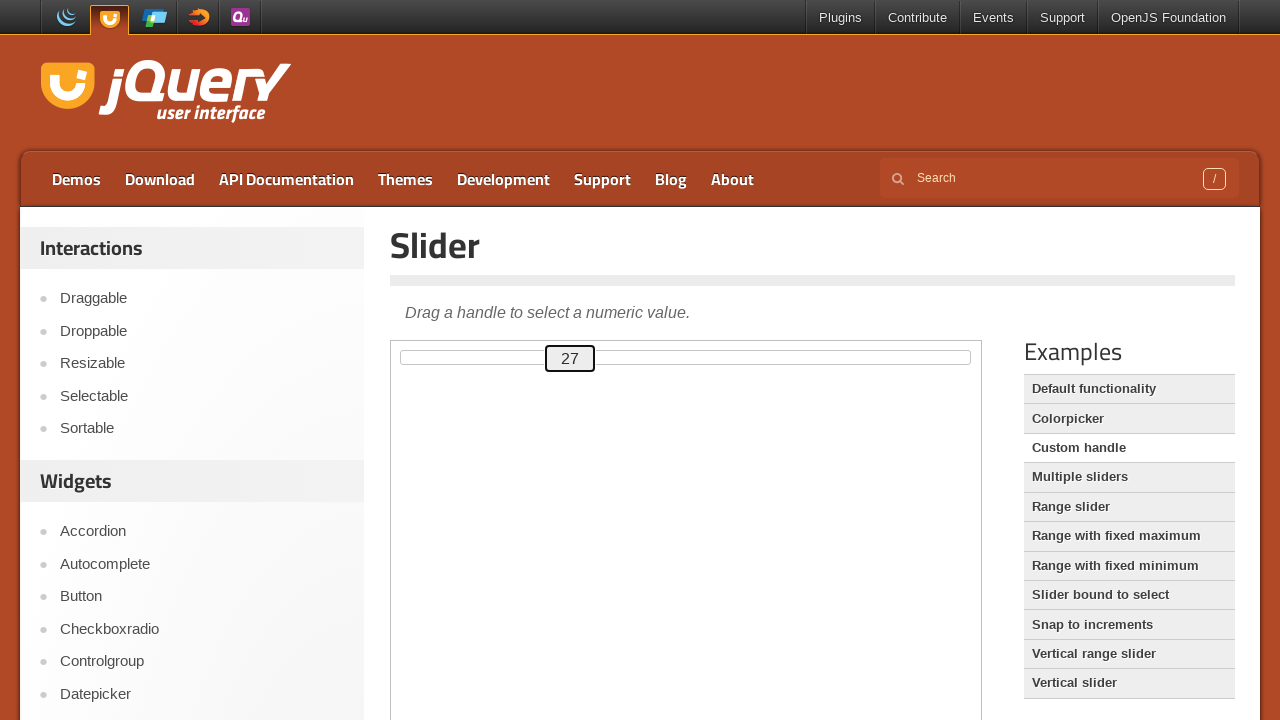

Pressed ArrowRight to increase slider value (iteration 28/55) on iframe.demo-frame >> internal:control=enter-frame >> #custom-handle
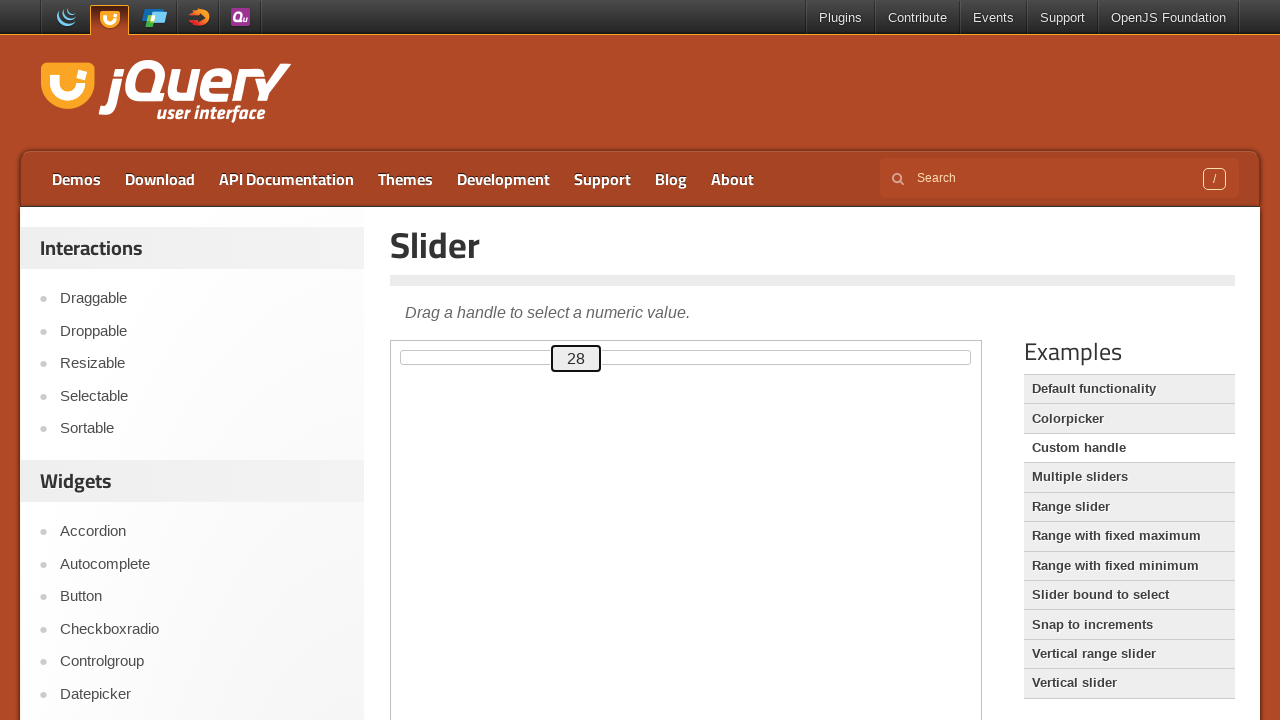

Pressed ArrowRight to increase slider value (iteration 29/55) on iframe.demo-frame >> internal:control=enter-frame >> #custom-handle
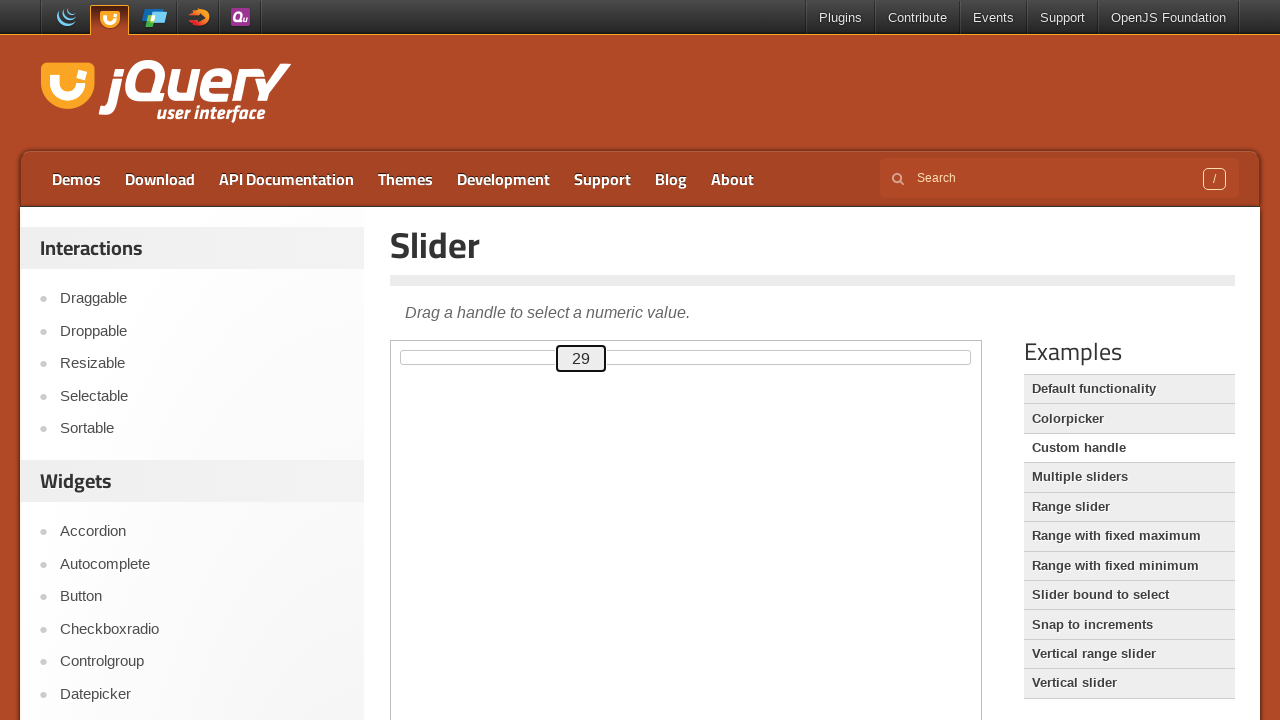

Pressed ArrowRight to increase slider value (iteration 30/55) on iframe.demo-frame >> internal:control=enter-frame >> #custom-handle
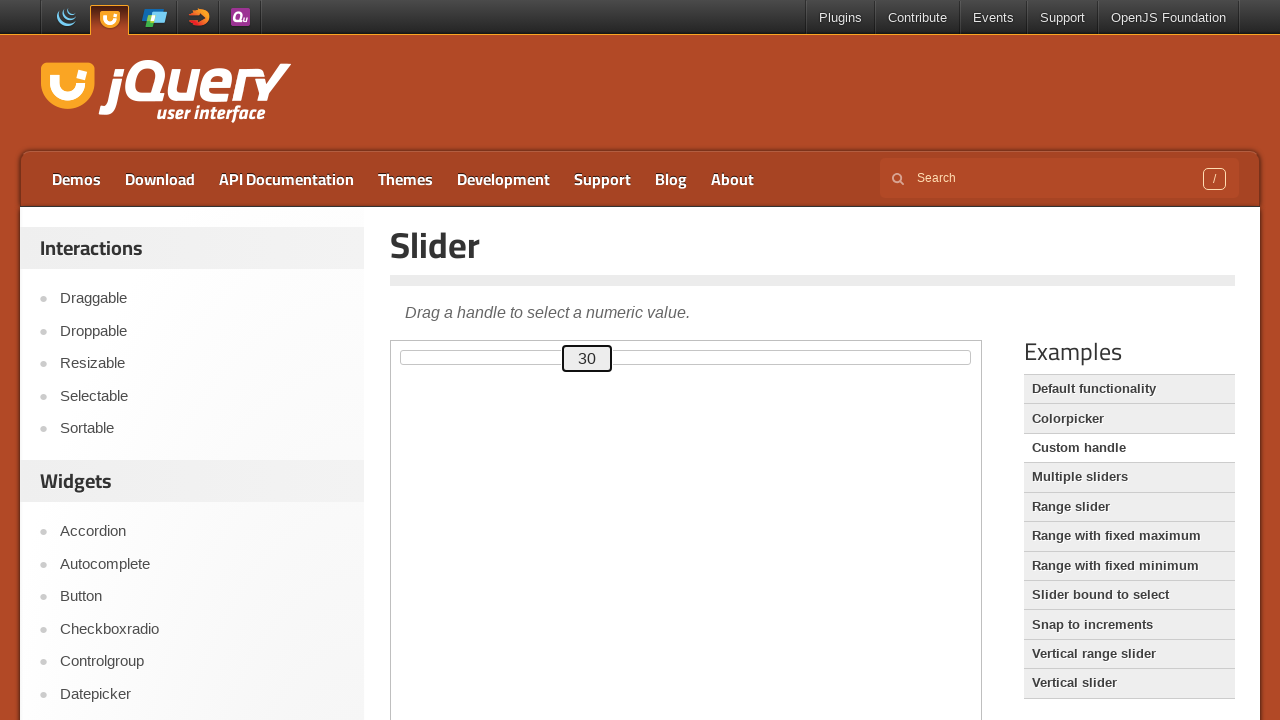

Pressed ArrowRight to increase slider value (iteration 31/55) on iframe.demo-frame >> internal:control=enter-frame >> #custom-handle
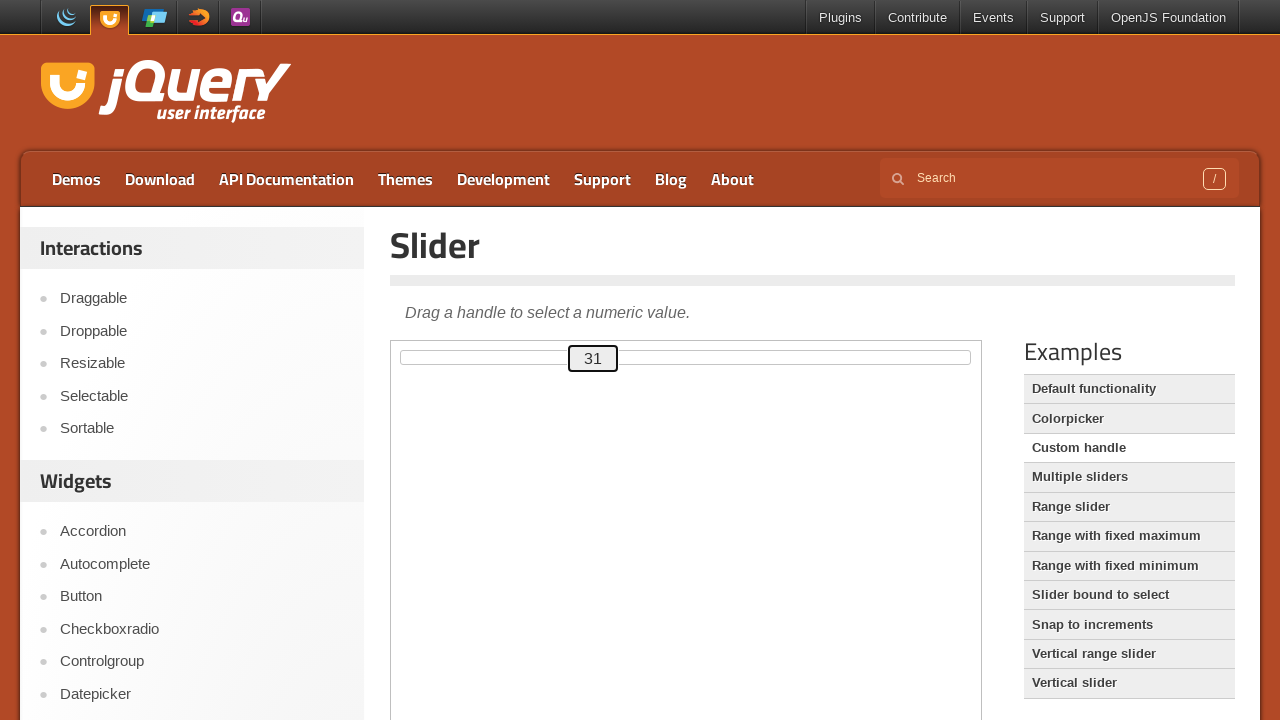

Pressed ArrowRight to increase slider value (iteration 32/55) on iframe.demo-frame >> internal:control=enter-frame >> #custom-handle
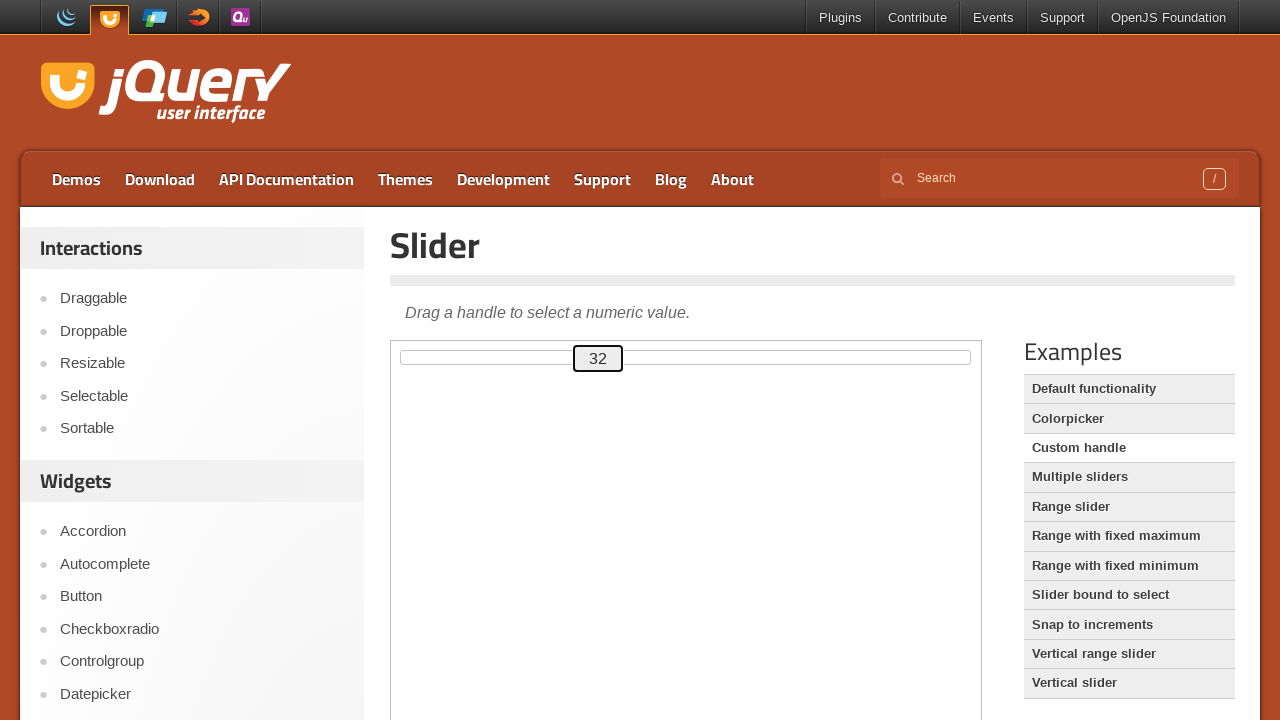

Pressed ArrowRight to increase slider value (iteration 33/55) on iframe.demo-frame >> internal:control=enter-frame >> #custom-handle
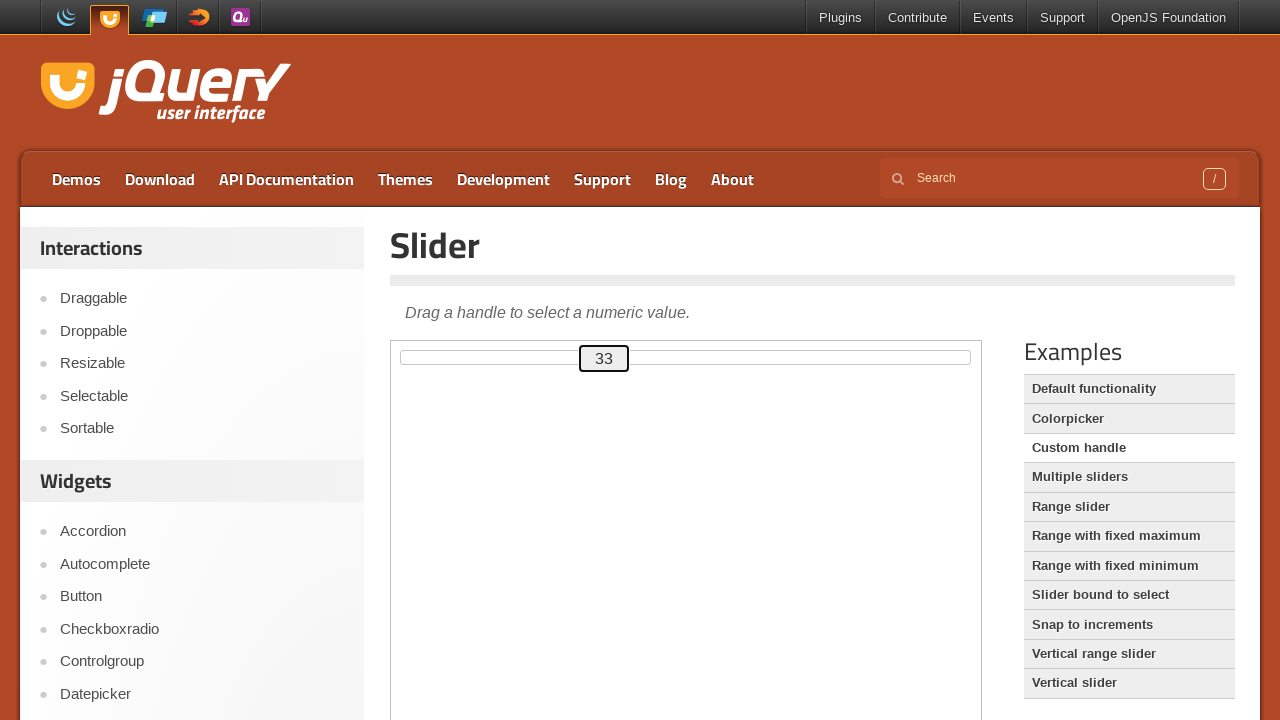

Pressed ArrowRight to increase slider value (iteration 34/55) on iframe.demo-frame >> internal:control=enter-frame >> #custom-handle
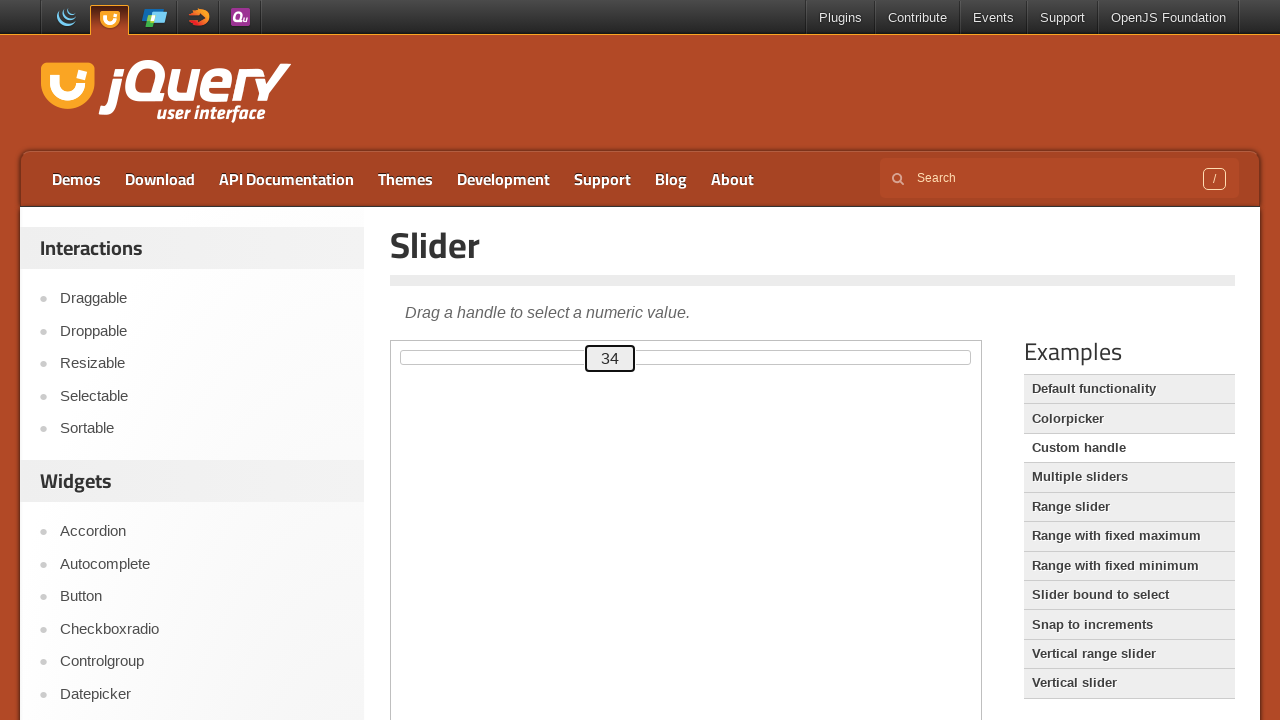

Pressed ArrowRight to increase slider value (iteration 35/55) on iframe.demo-frame >> internal:control=enter-frame >> #custom-handle
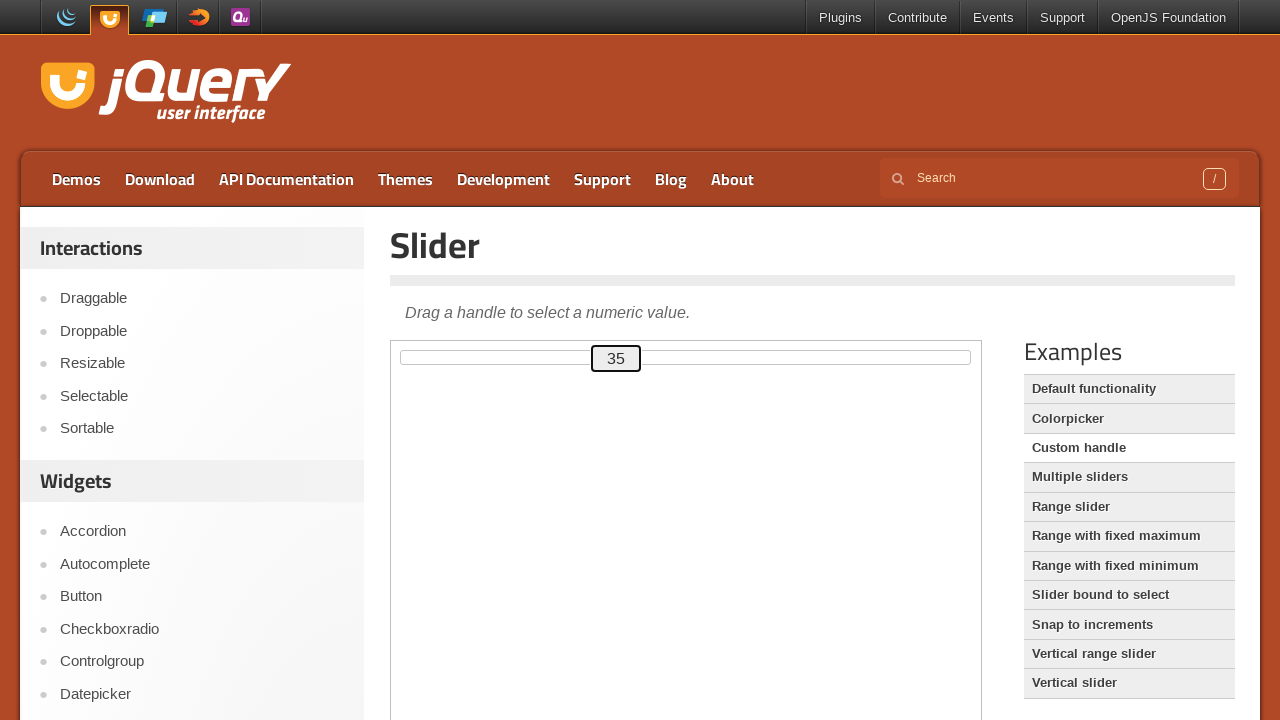

Pressed ArrowRight to increase slider value (iteration 36/55) on iframe.demo-frame >> internal:control=enter-frame >> #custom-handle
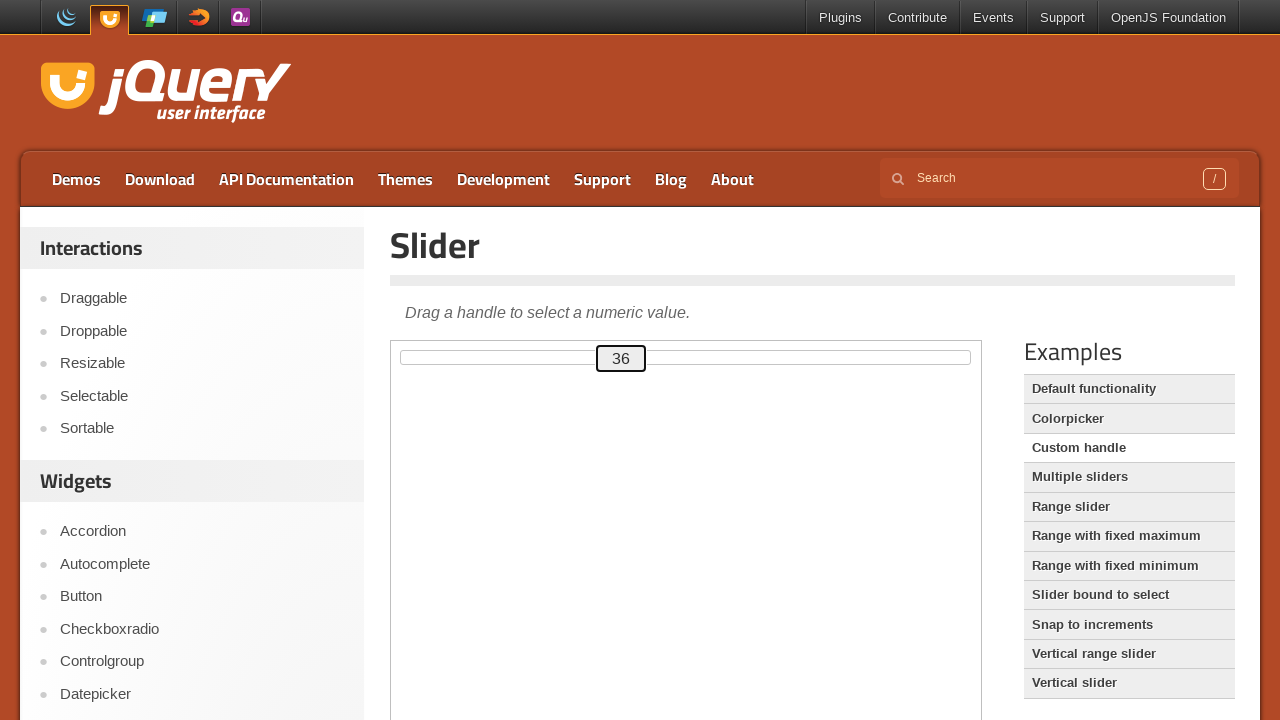

Pressed ArrowRight to increase slider value (iteration 37/55) on iframe.demo-frame >> internal:control=enter-frame >> #custom-handle
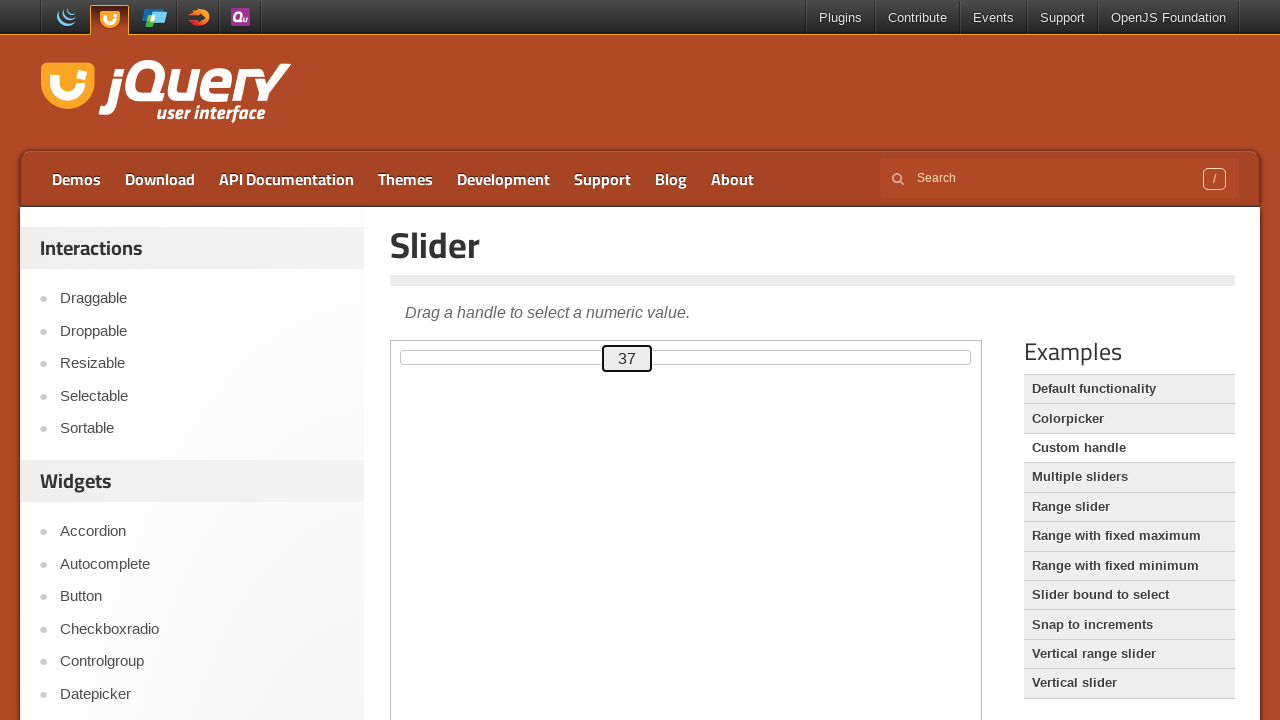

Pressed ArrowRight to increase slider value (iteration 38/55) on iframe.demo-frame >> internal:control=enter-frame >> #custom-handle
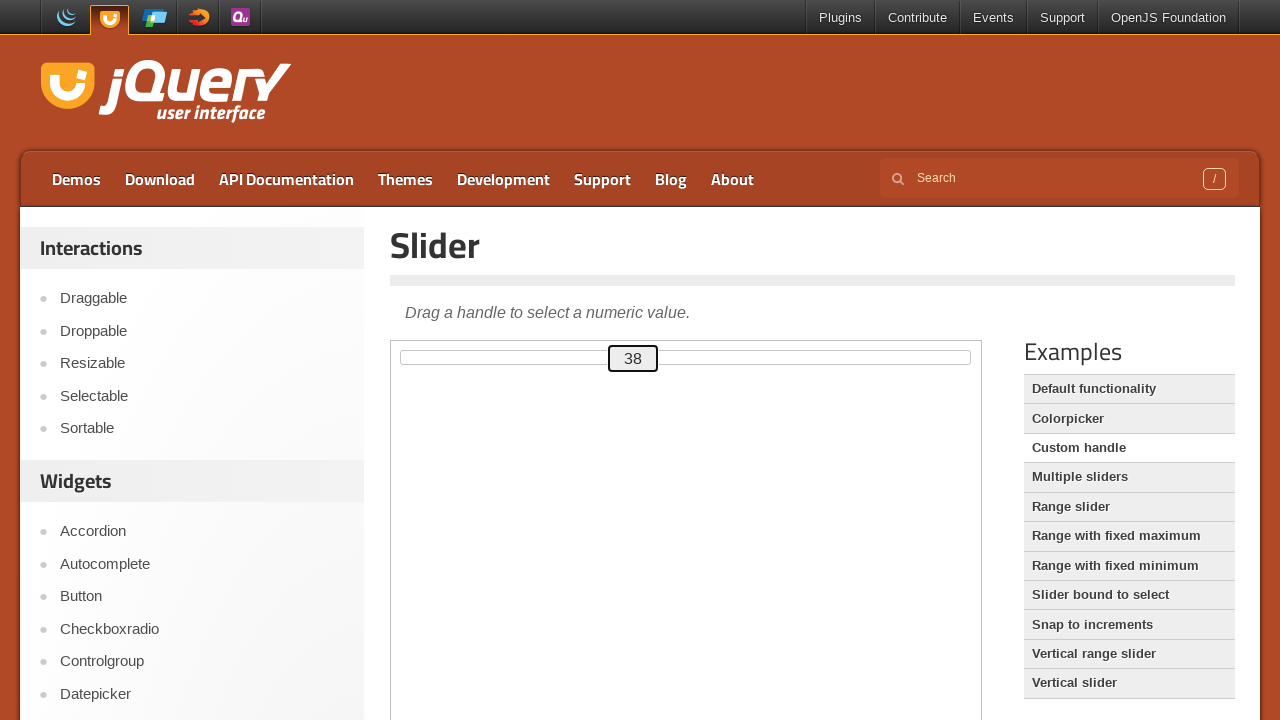

Pressed ArrowRight to increase slider value (iteration 39/55) on iframe.demo-frame >> internal:control=enter-frame >> #custom-handle
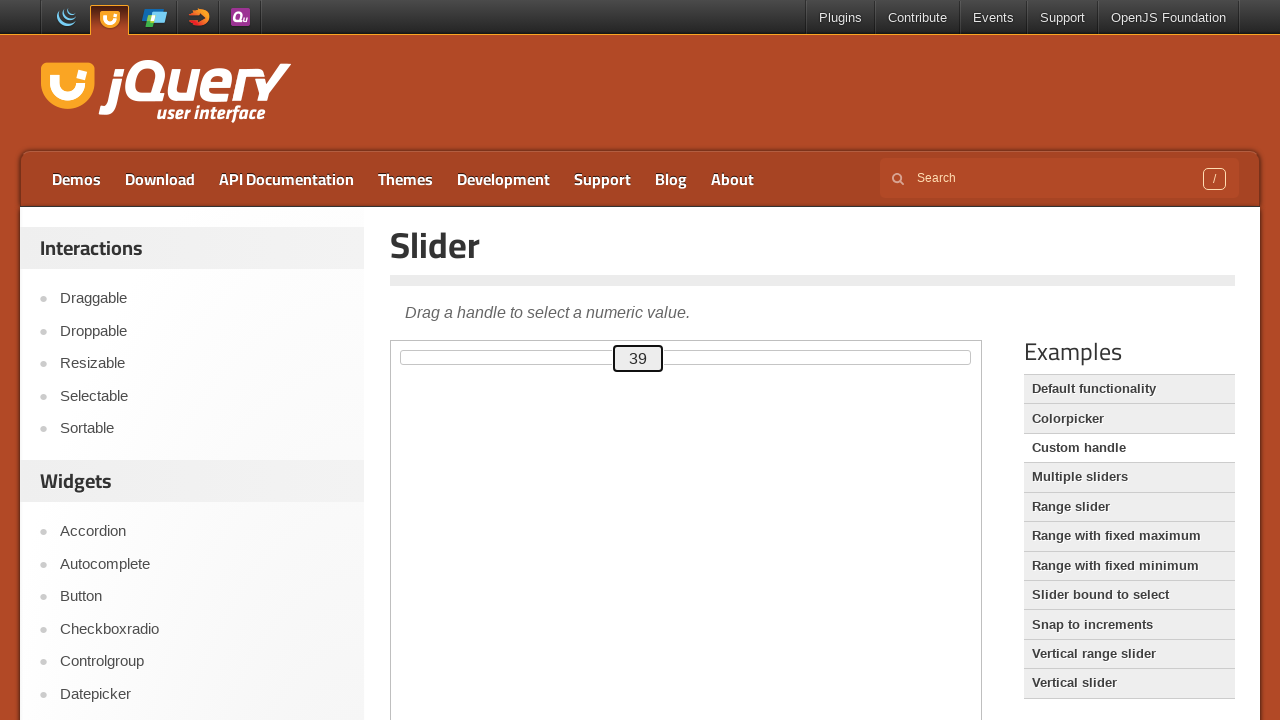

Pressed ArrowRight to increase slider value (iteration 40/55) on iframe.demo-frame >> internal:control=enter-frame >> #custom-handle
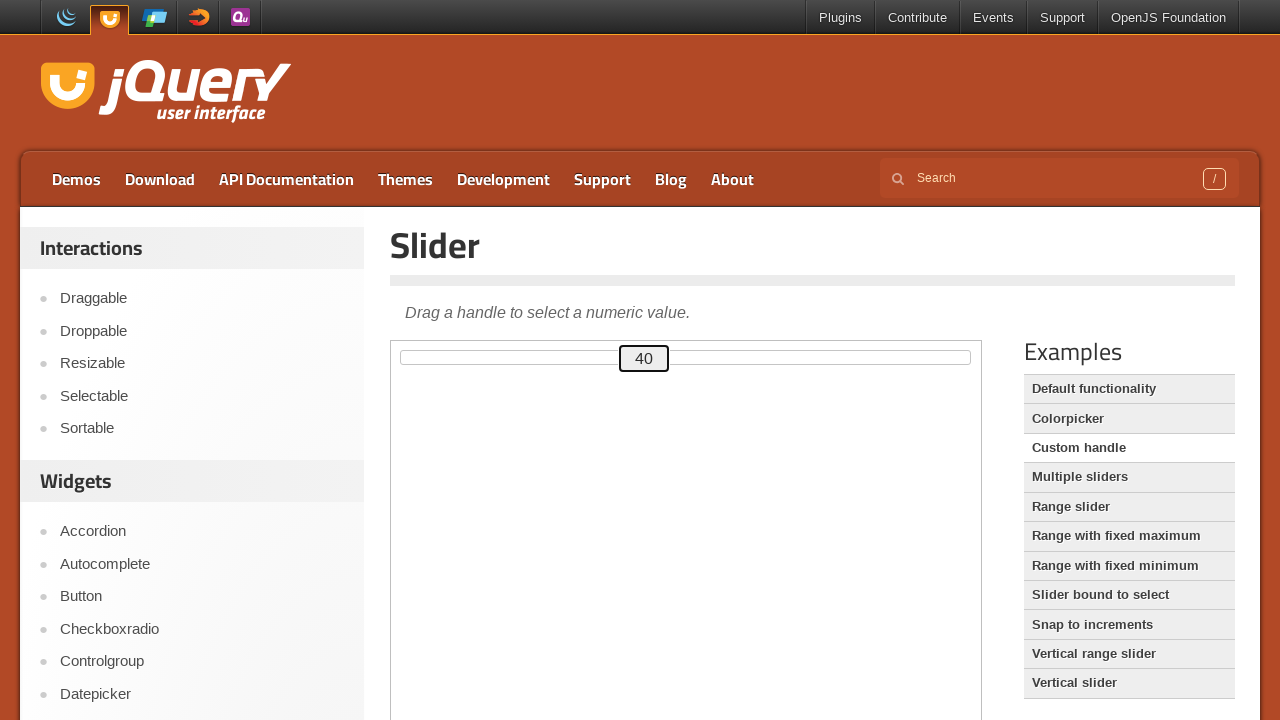

Pressed ArrowRight to increase slider value (iteration 41/55) on iframe.demo-frame >> internal:control=enter-frame >> #custom-handle
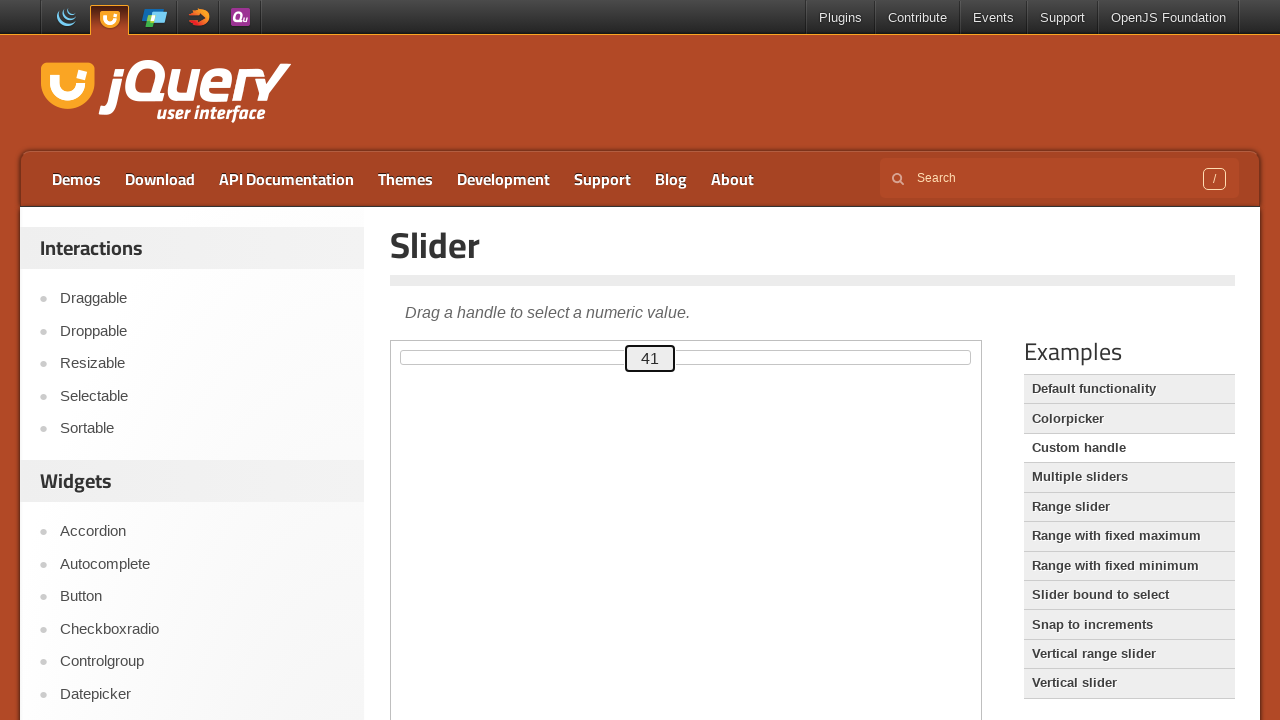

Pressed ArrowRight to increase slider value (iteration 42/55) on iframe.demo-frame >> internal:control=enter-frame >> #custom-handle
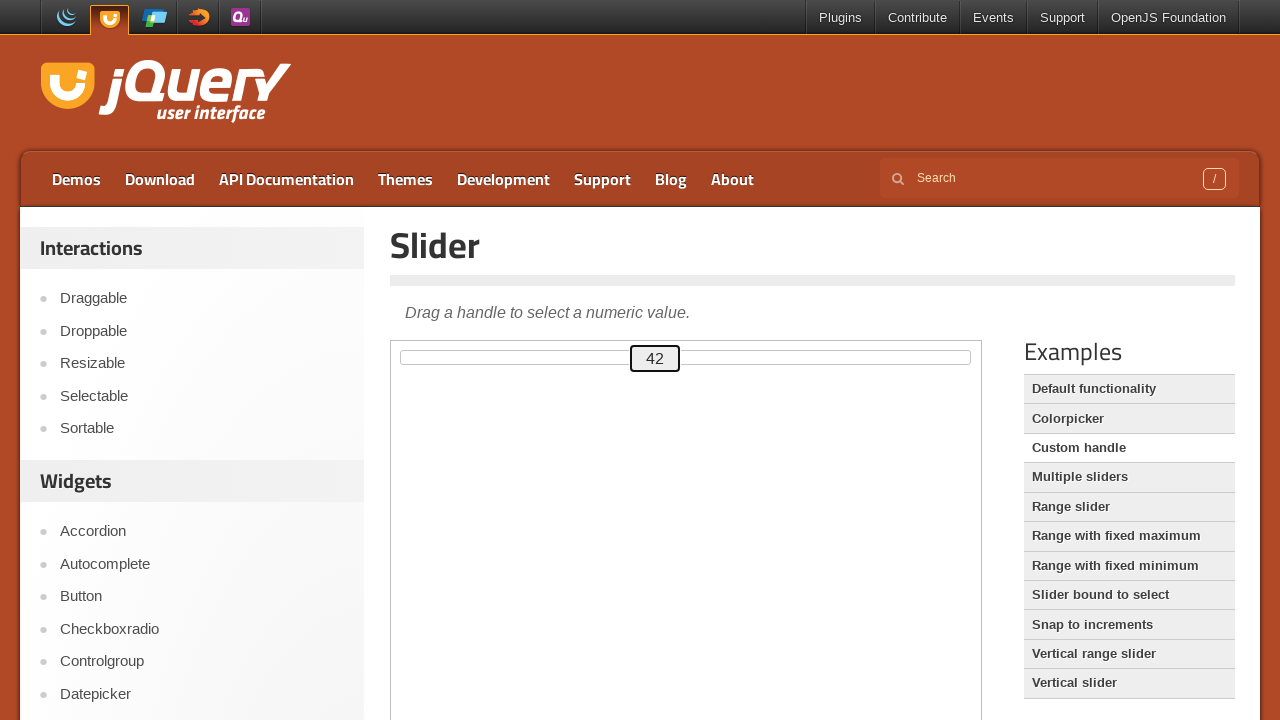

Pressed ArrowRight to increase slider value (iteration 43/55) on iframe.demo-frame >> internal:control=enter-frame >> #custom-handle
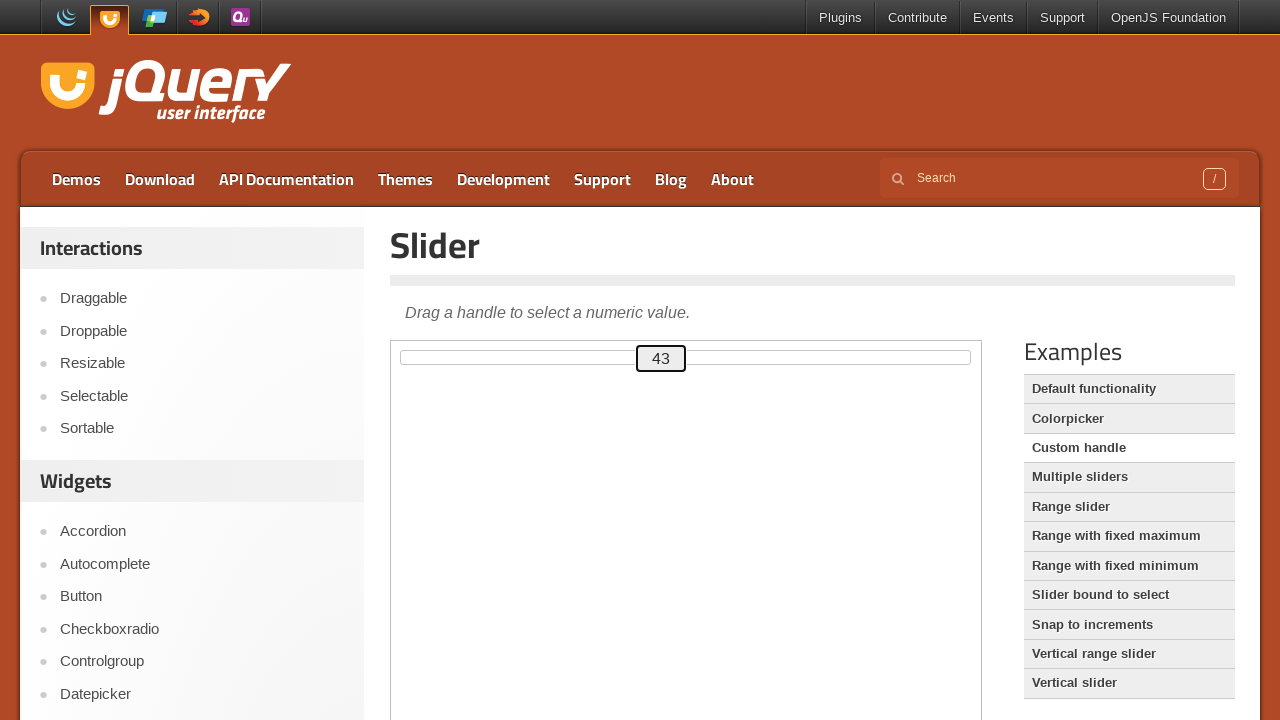

Pressed ArrowRight to increase slider value (iteration 44/55) on iframe.demo-frame >> internal:control=enter-frame >> #custom-handle
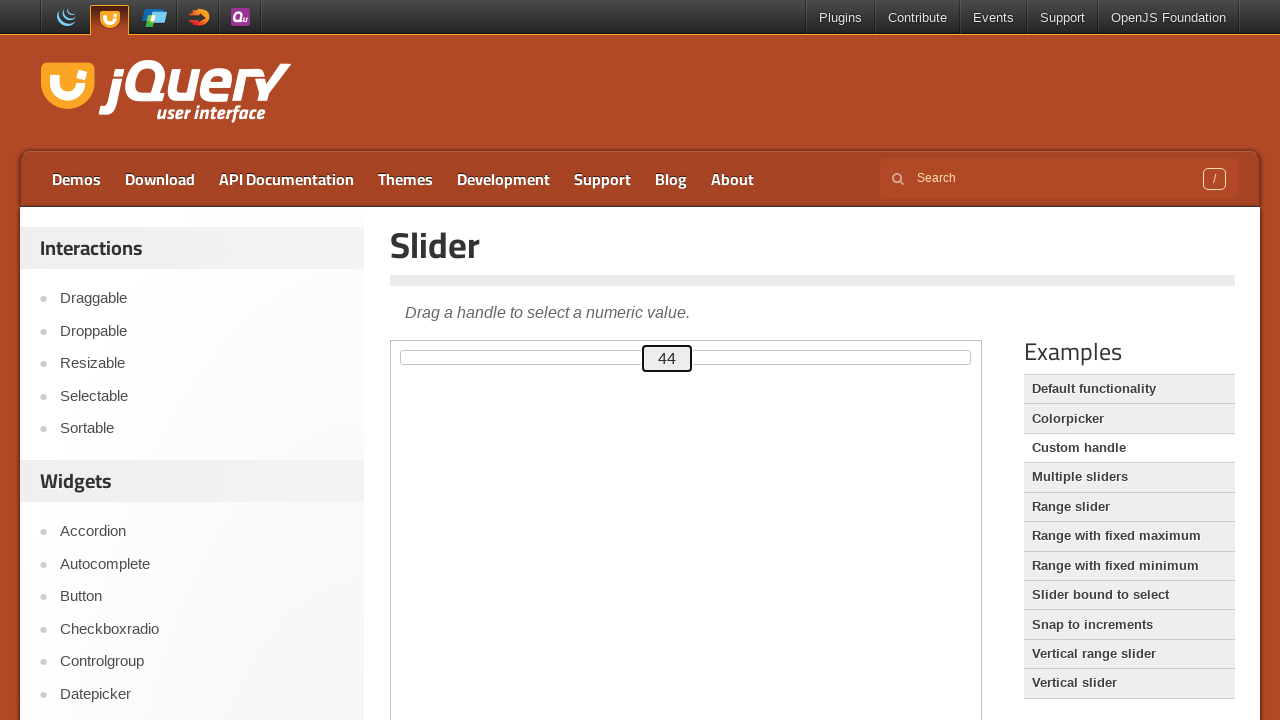

Pressed ArrowRight to increase slider value (iteration 45/55) on iframe.demo-frame >> internal:control=enter-frame >> #custom-handle
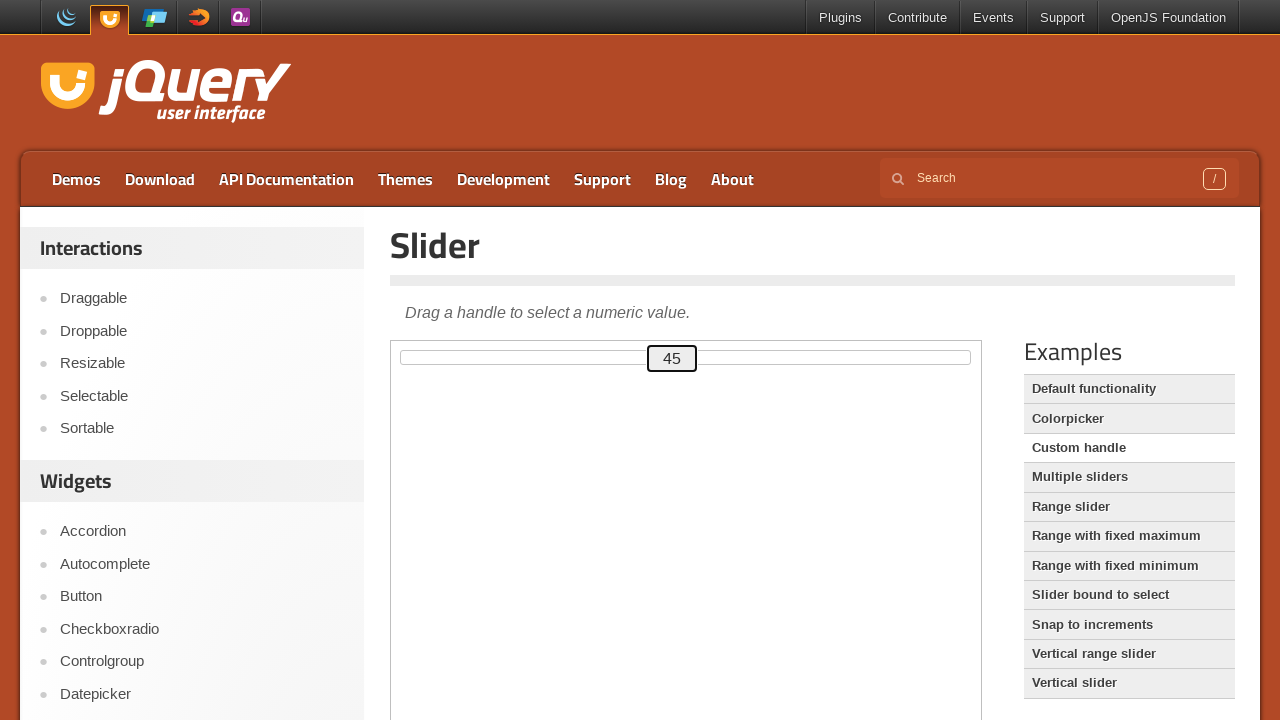

Pressed ArrowRight to increase slider value (iteration 46/55) on iframe.demo-frame >> internal:control=enter-frame >> #custom-handle
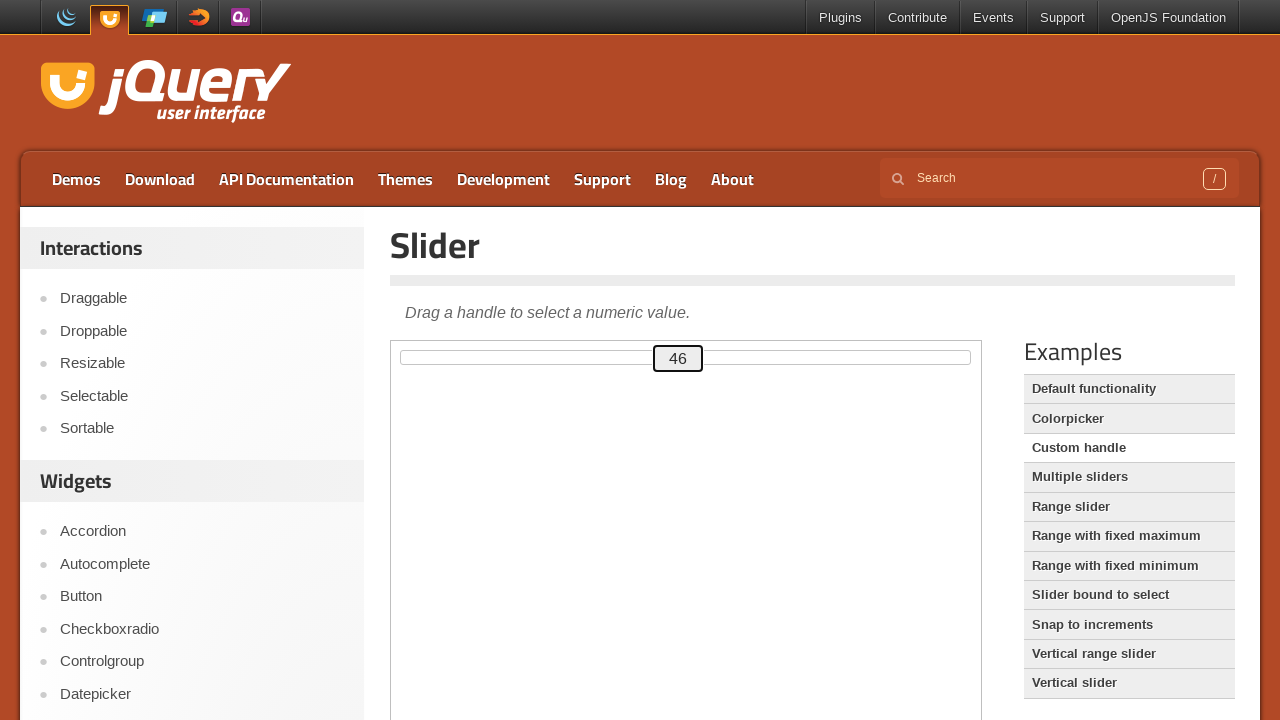

Pressed ArrowRight to increase slider value (iteration 47/55) on iframe.demo-frame >> internal:control=enter-frame >> #custom-handle
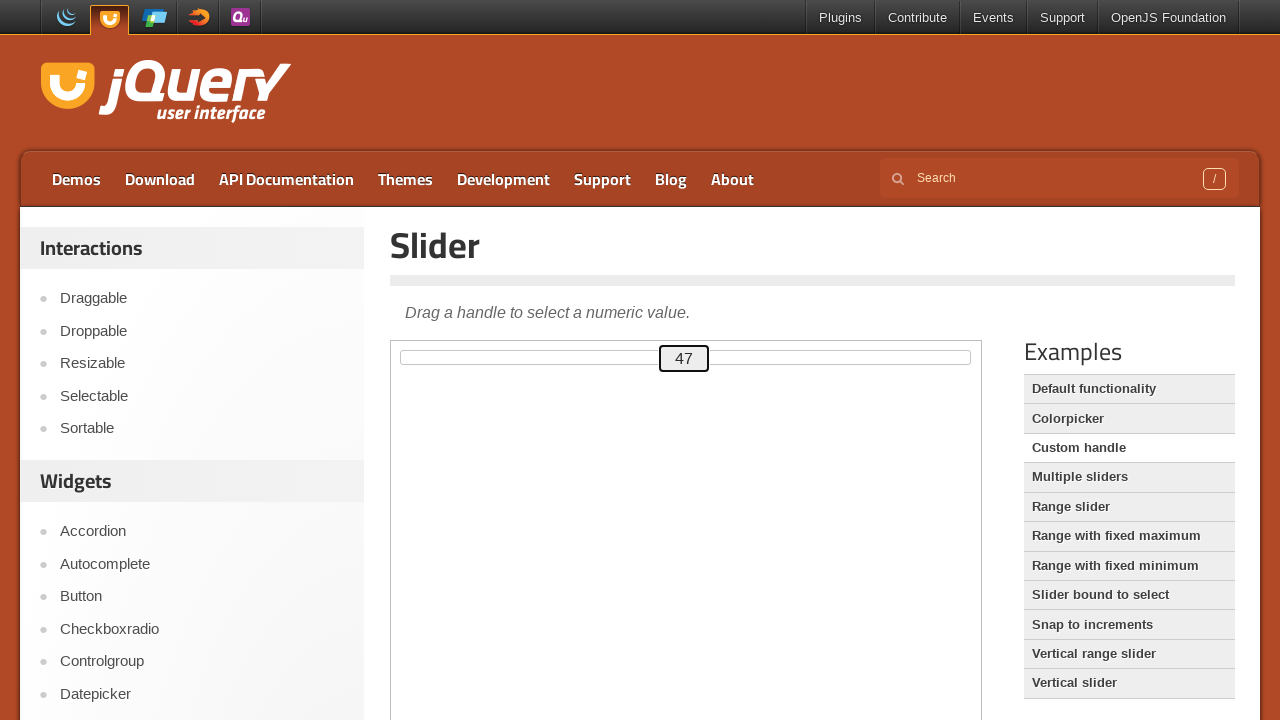

Pressed ArrowRight to increase slider value (iteration 48/55) on iframe.demo-frame >> internal:control=enter-frame >> #custom-handle
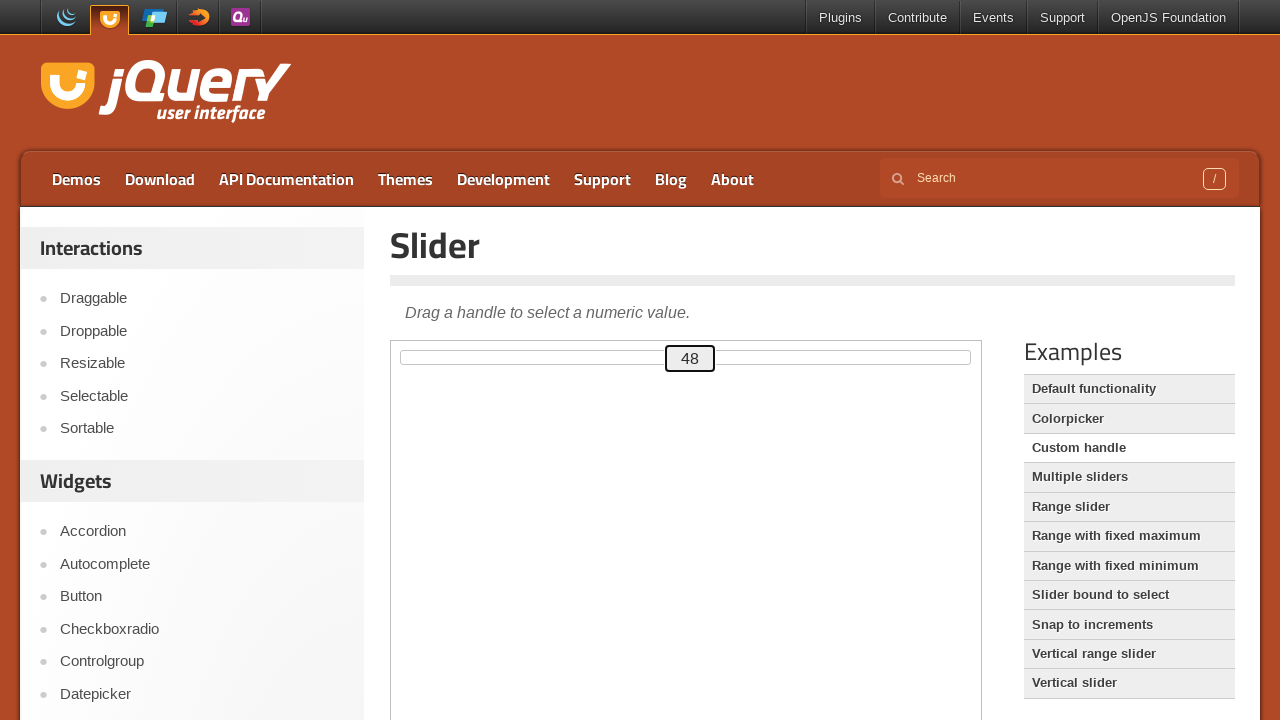

Pressed ArrowRight to increase slider value (iteration 49/55) on iframe.demo-frame >> internal:control=enter-frame >> #custom-handle
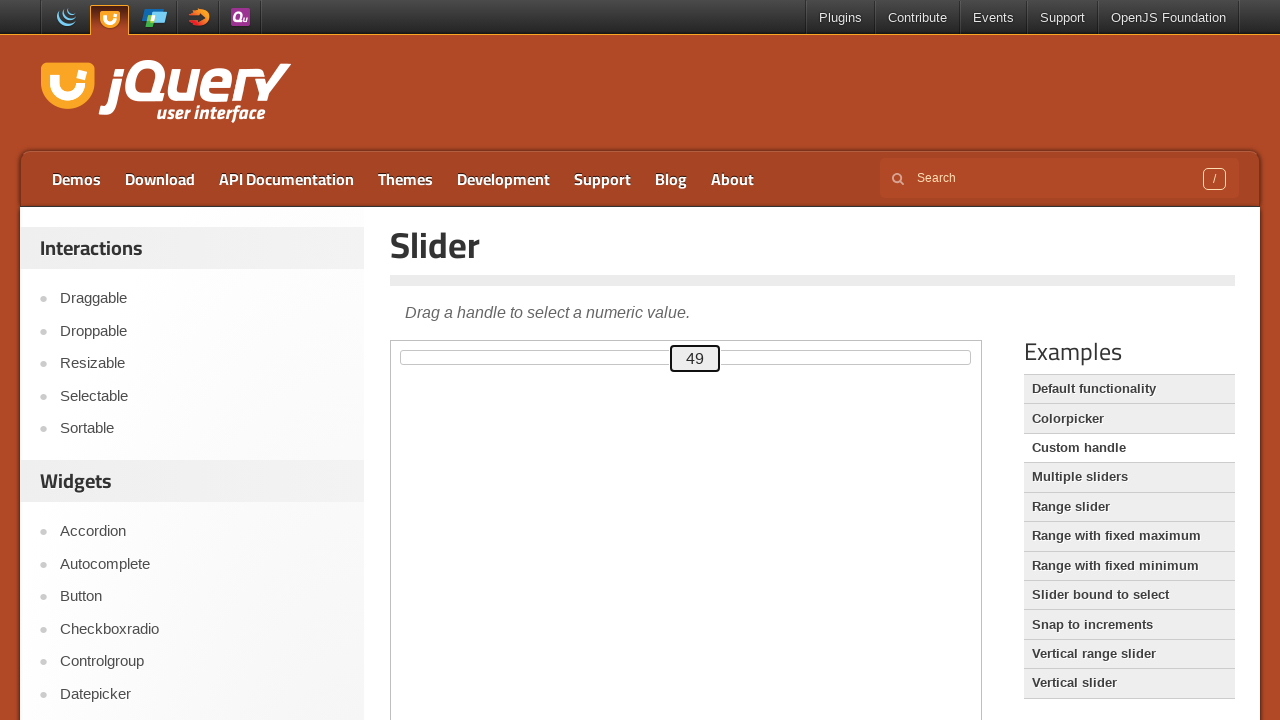

Pressed ArrowRight to increase slider value (iteration 50/55) on iframe.demo-frame >> internal:control=enter-frame >> #custom-handle
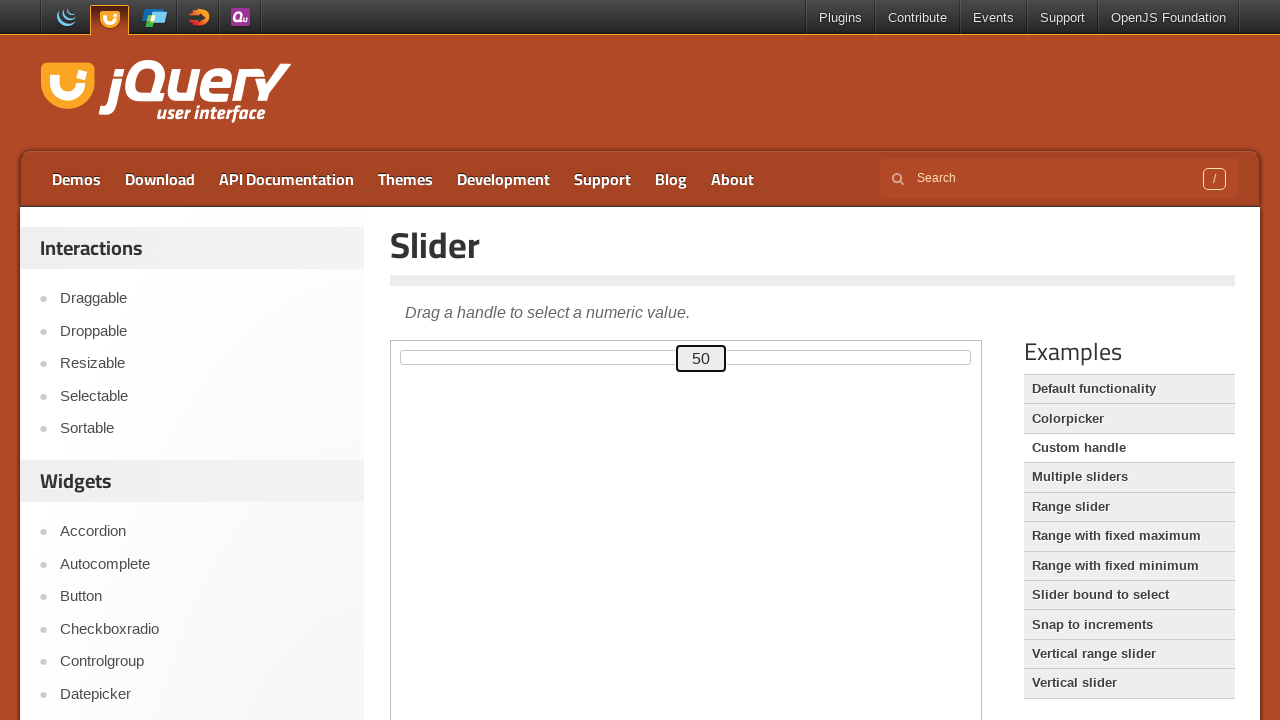

Pressed ArrowRight to increase slider value (iteration 51/55) on iframe.demo-frame >> internal:control=enter-frame >> #custom-handle
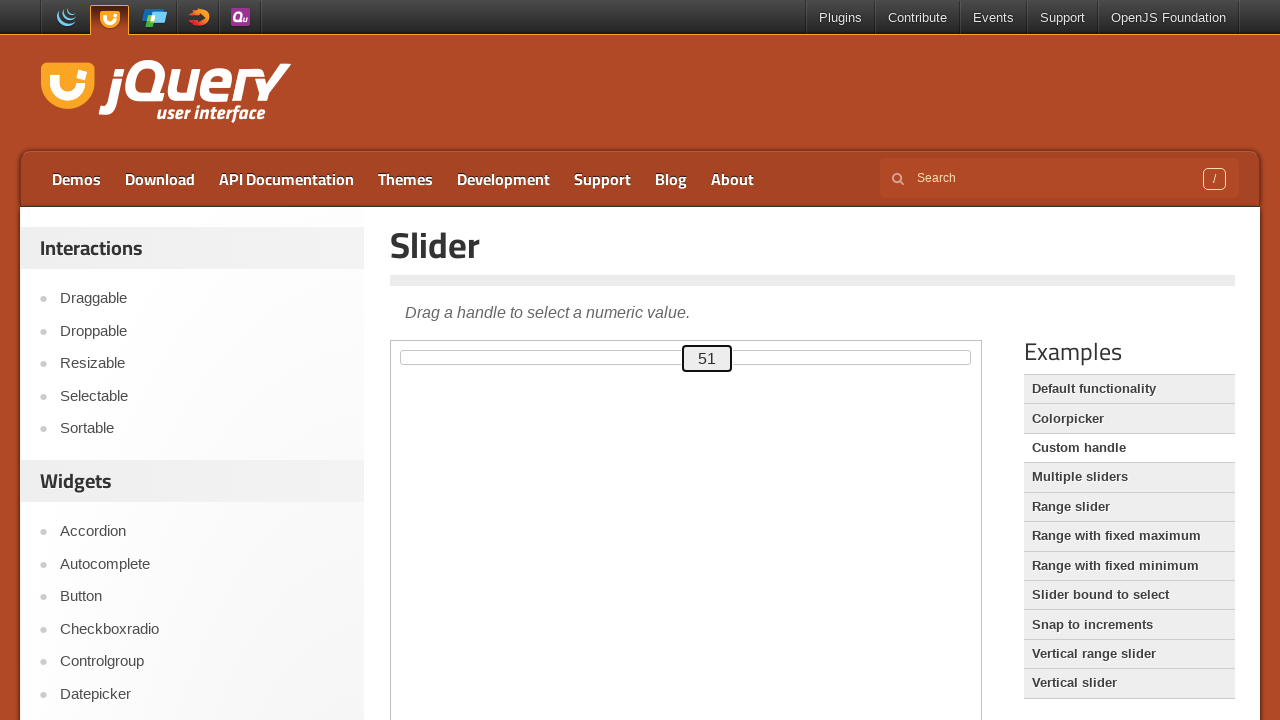

Pressed ArrowRight to increase slider value (iteration 52/55) on iframe.demo-frame >> internal:control=enter-frame >> #custom-handle
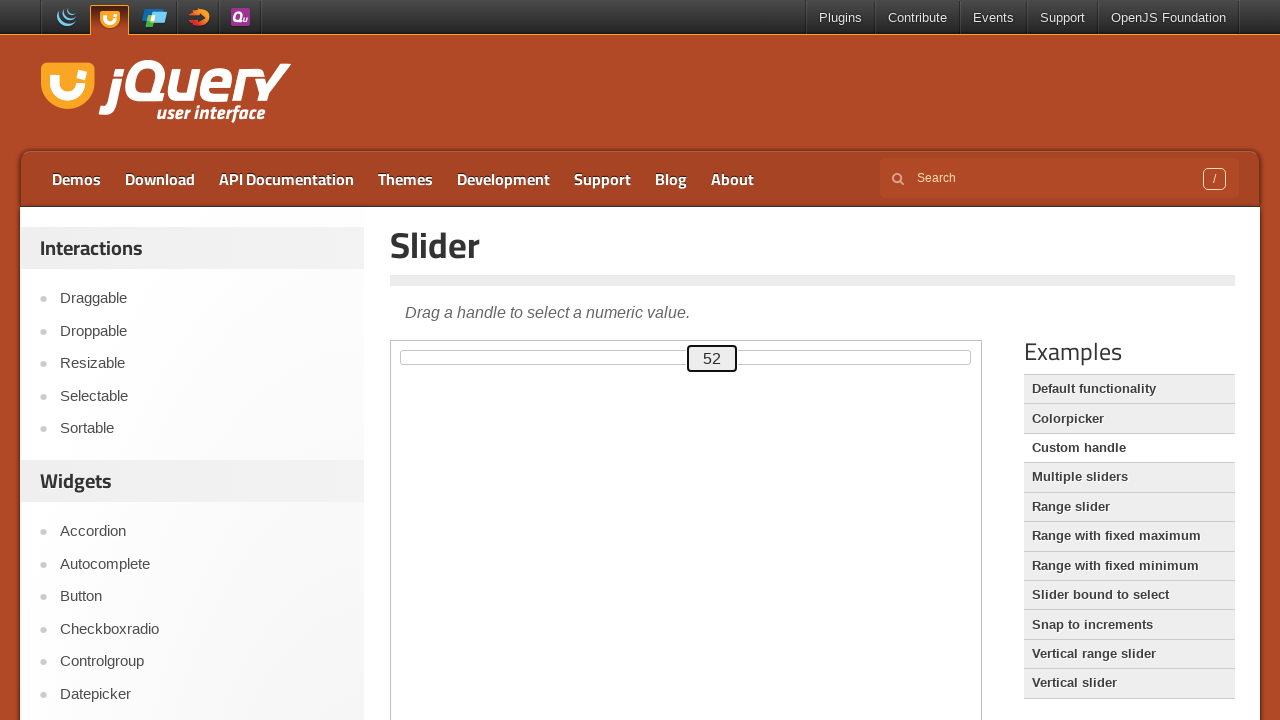

Pressed ArrowRight to increase slider value (iteration 53/55) on iframe.demo-frame >> internal:control=enter-frame >> #custom-handle
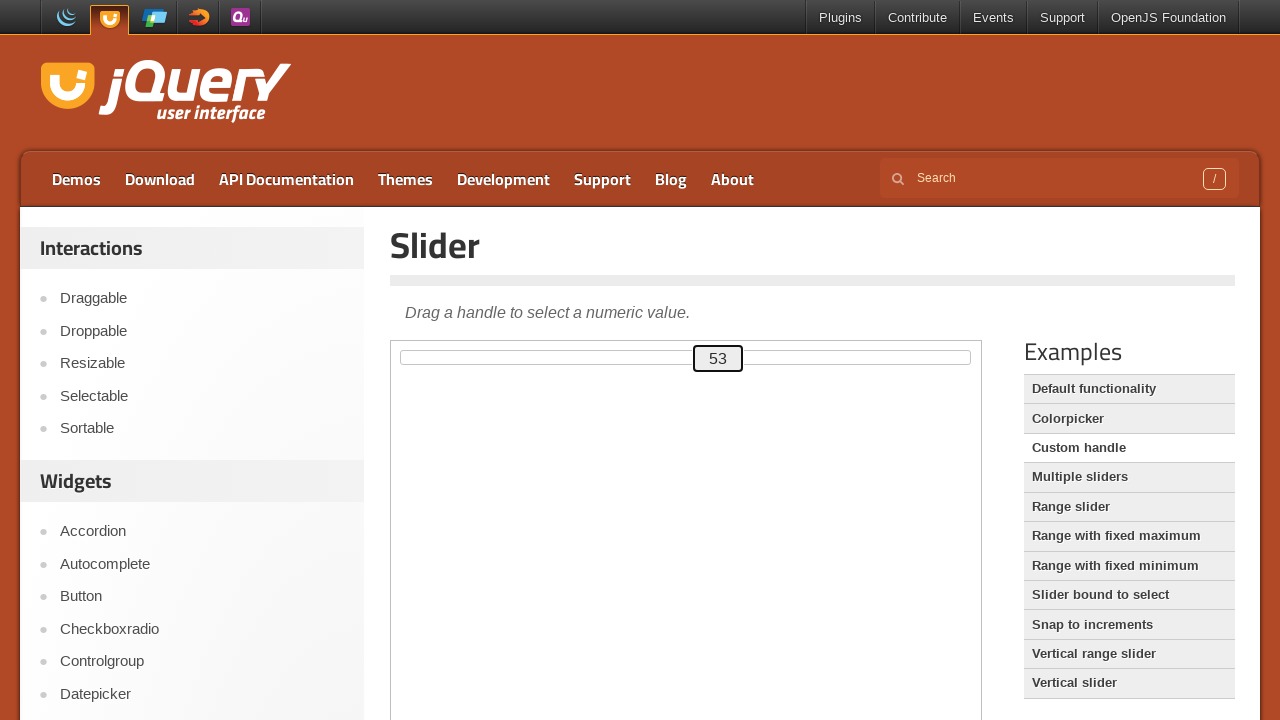

Pressed ArrowRight to increase slider value (iteration 54/55) on iframe.demo-frame >> internal:control=enter-frame >> #custom-handle
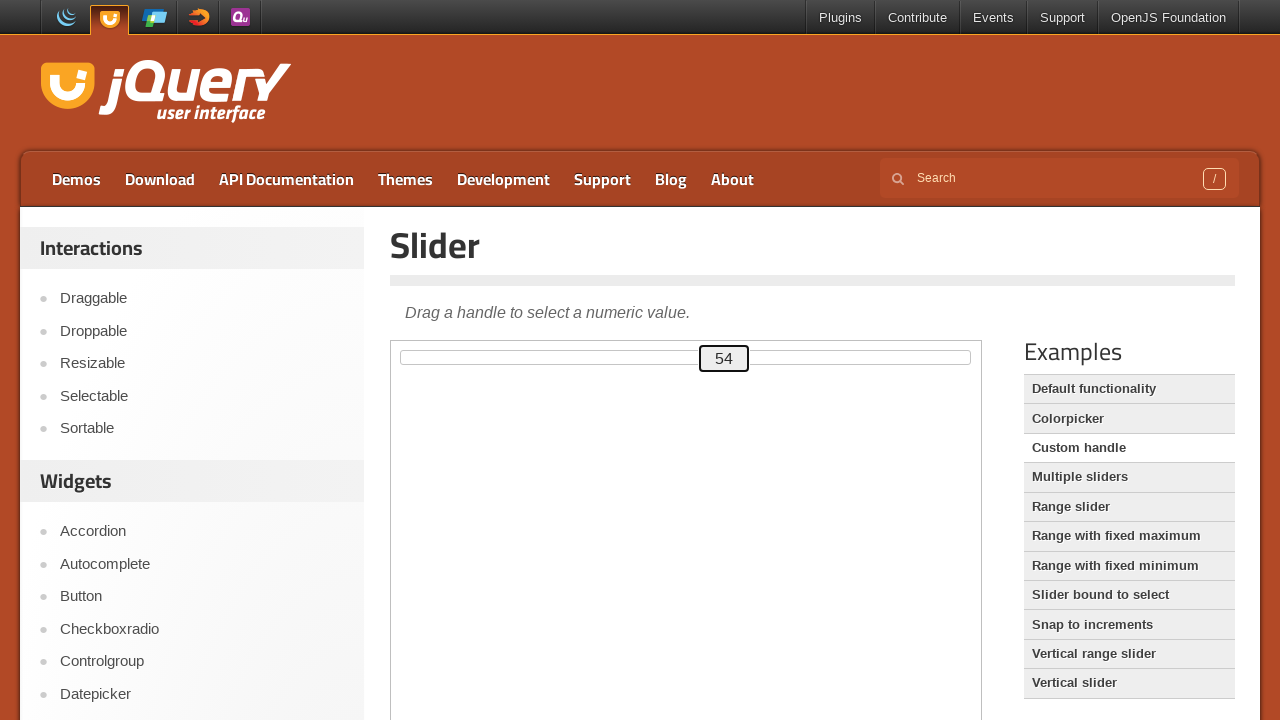

Pressed ArrowRight to increase slider value (iteration 55/55) on iframe.demo-frame >> internal:control=enter-frame >> #custom-handle
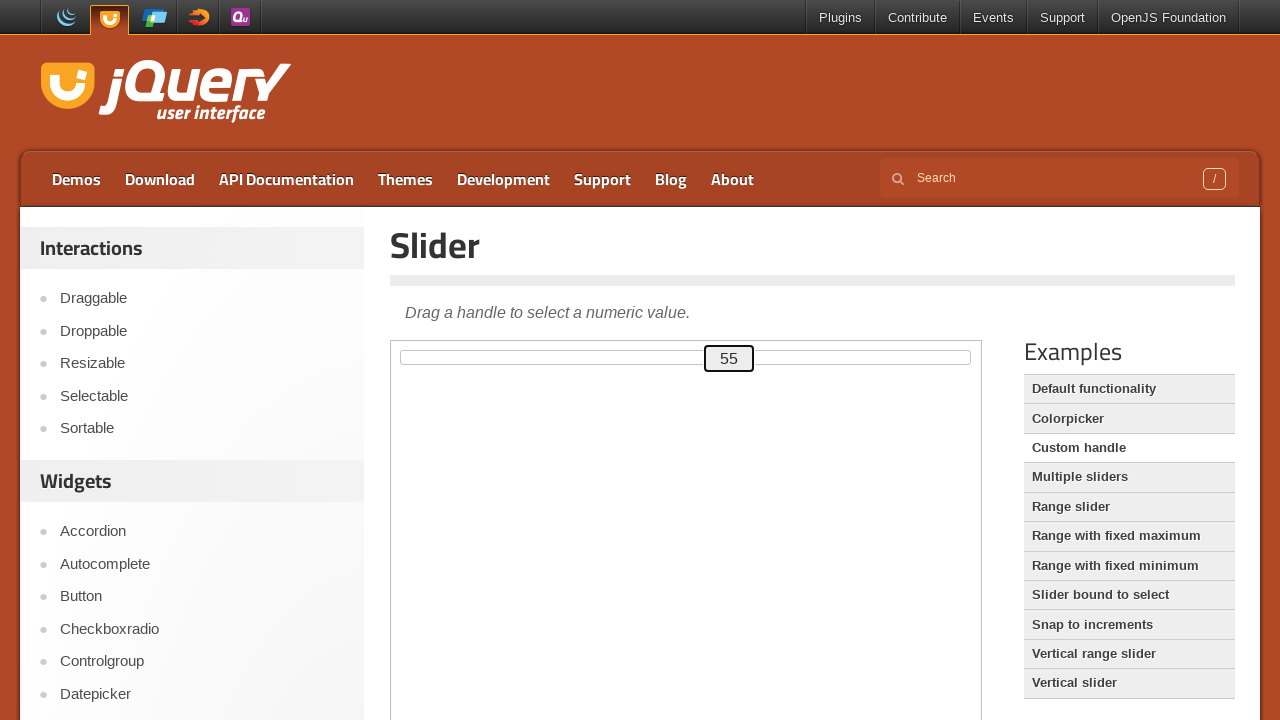

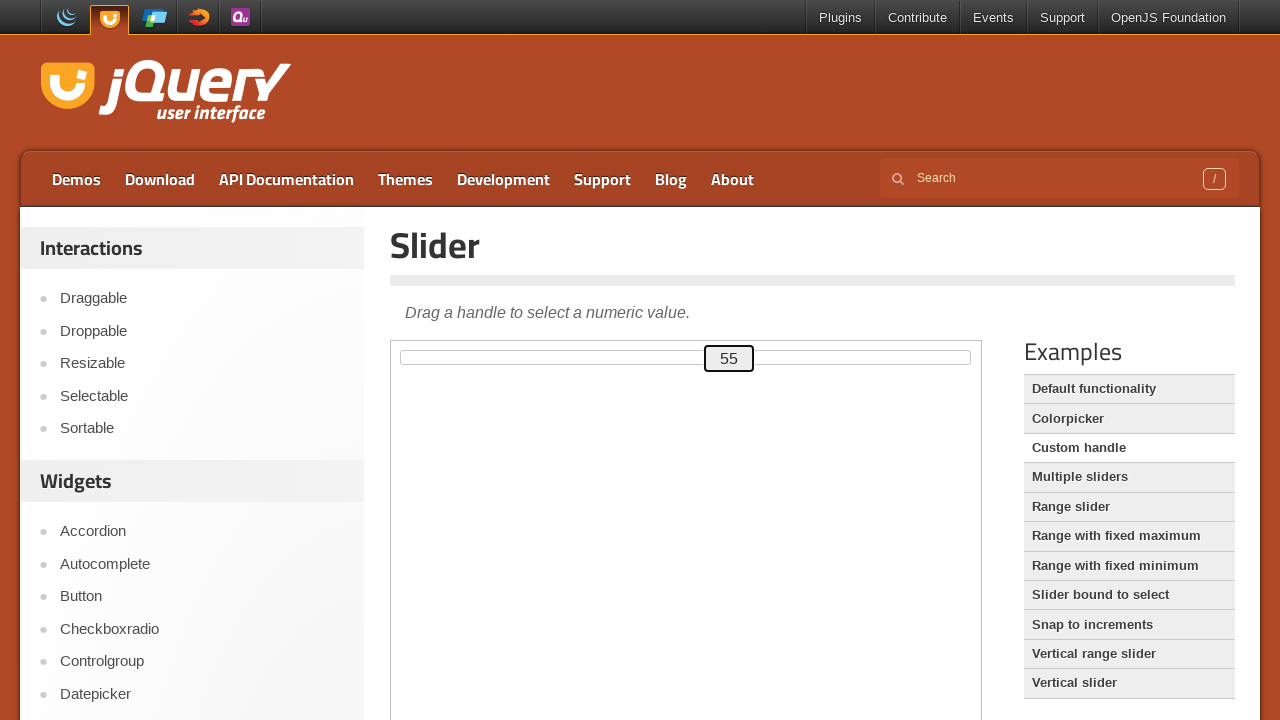